Navigates through bestseller products by clicking each product link in the bestsellers section and returning to the main page

Starting URL: http://122.170.14.195:8080/uth/gadgetsgallery/catalog/

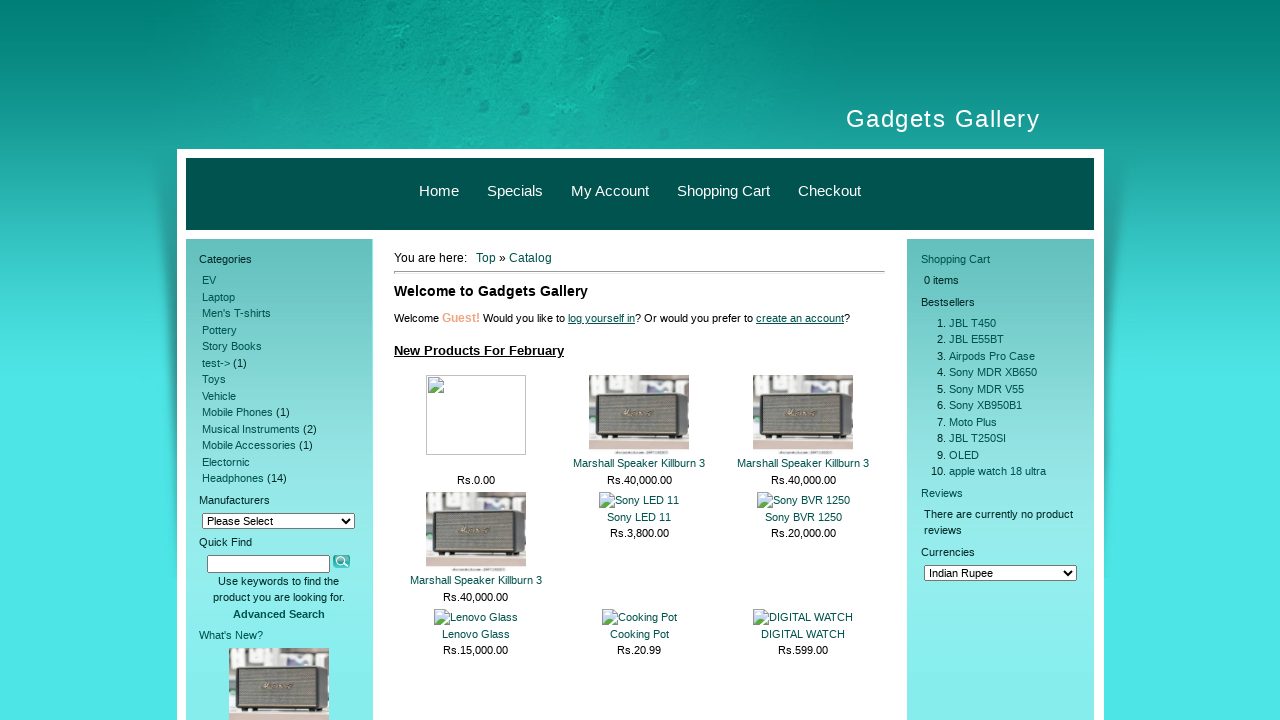

Located bestsellers section
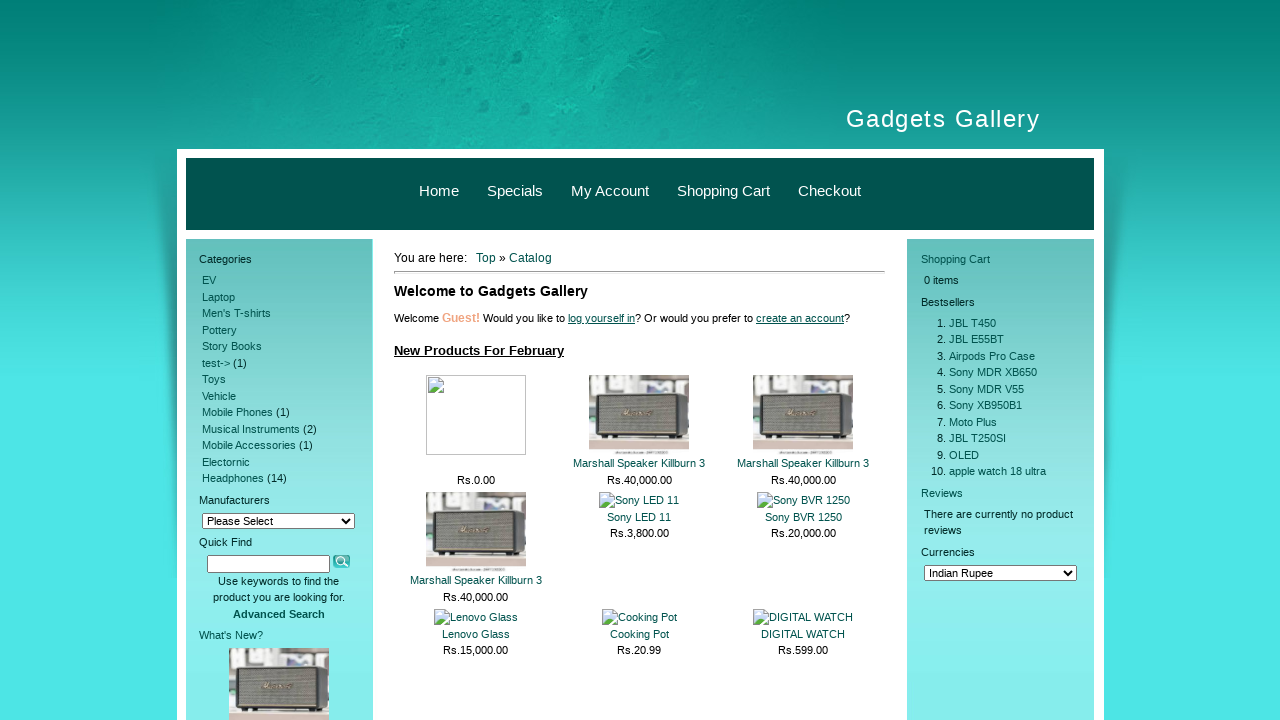

Retrieved all bestseller product links - found 10 products
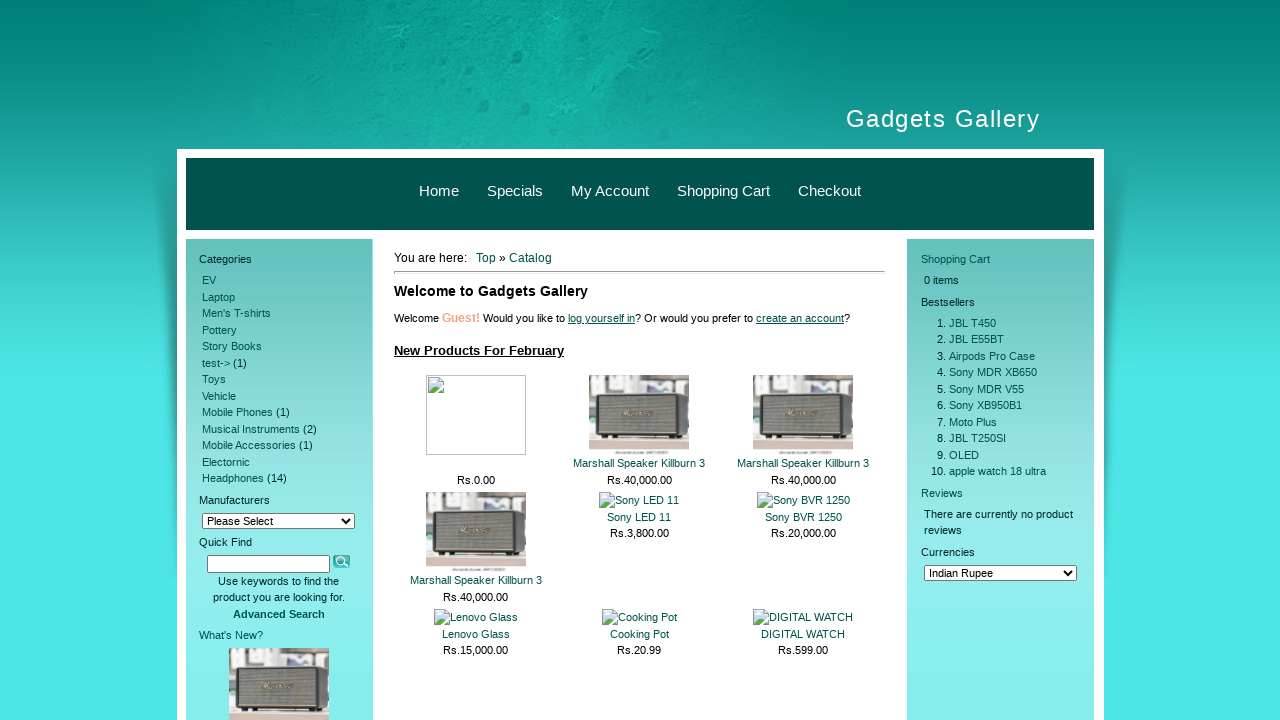

Re-located bestsellers section for product 1/10
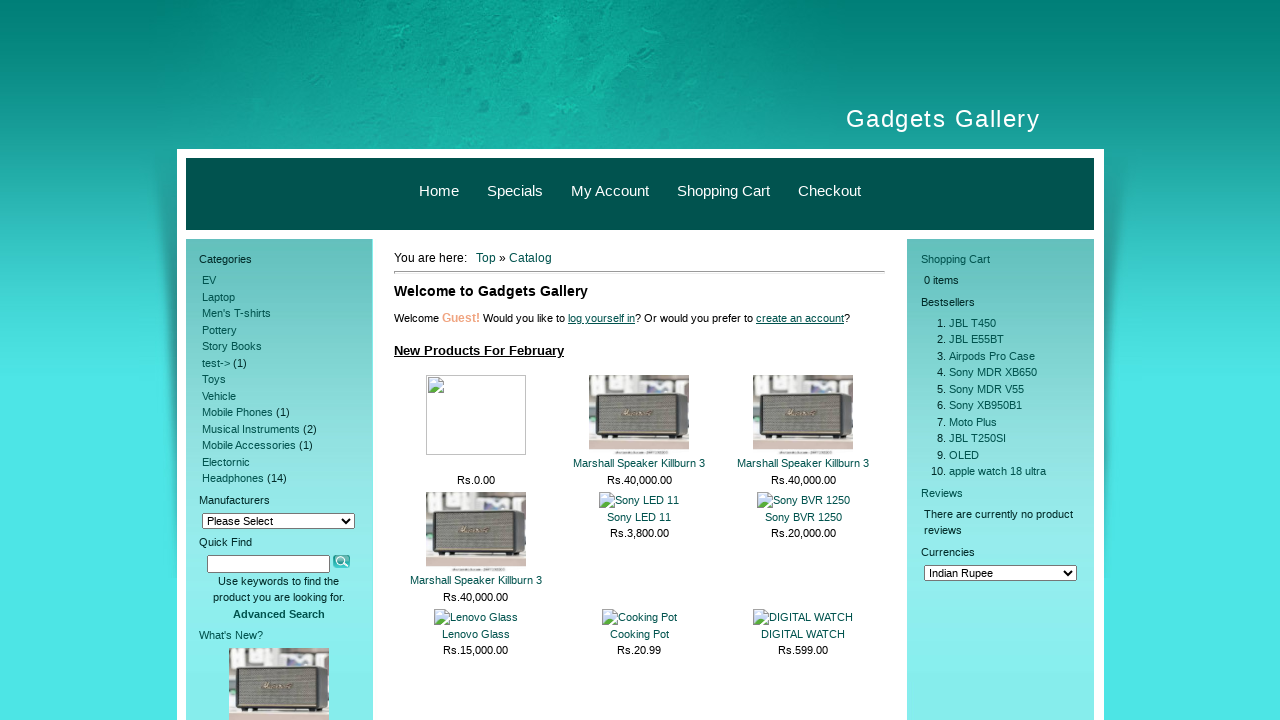

Re-retrieved bestseller links for product 1/10
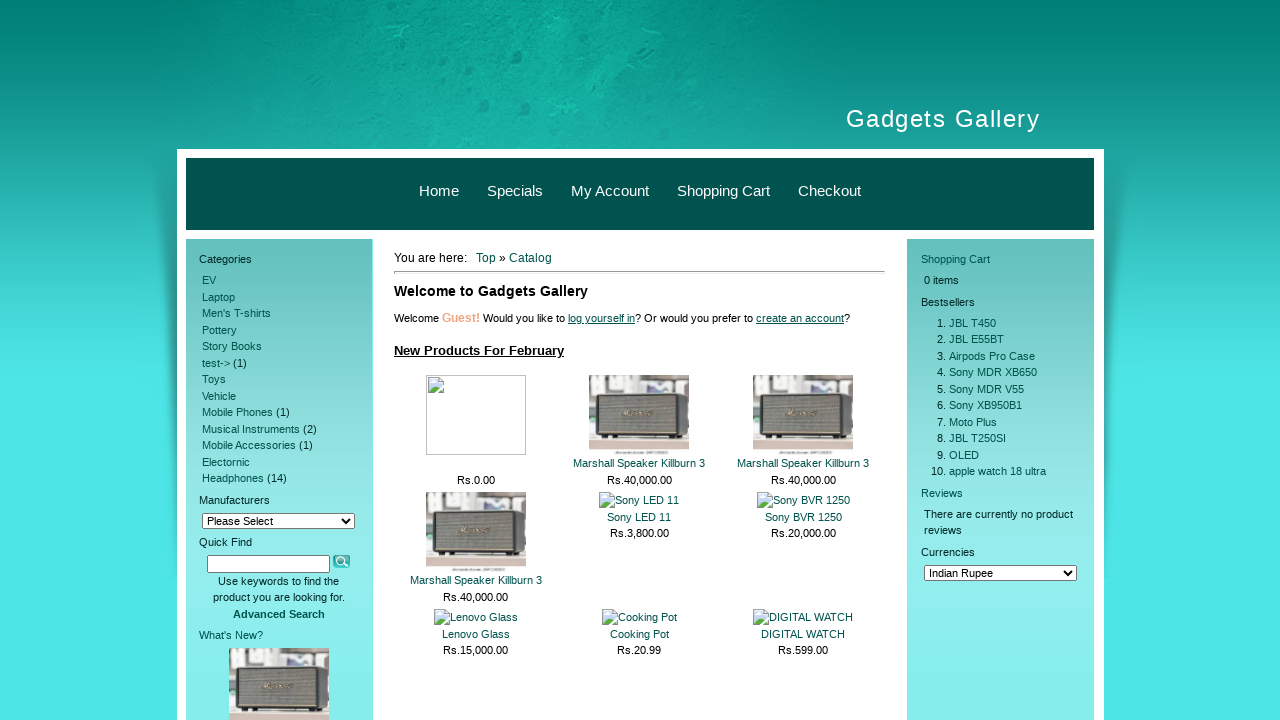

Clicked on bestseller product 1/10 at (972, 322) on //*[@id="right_sidebar"]/div[2]/div[2] >> a >> nth=0
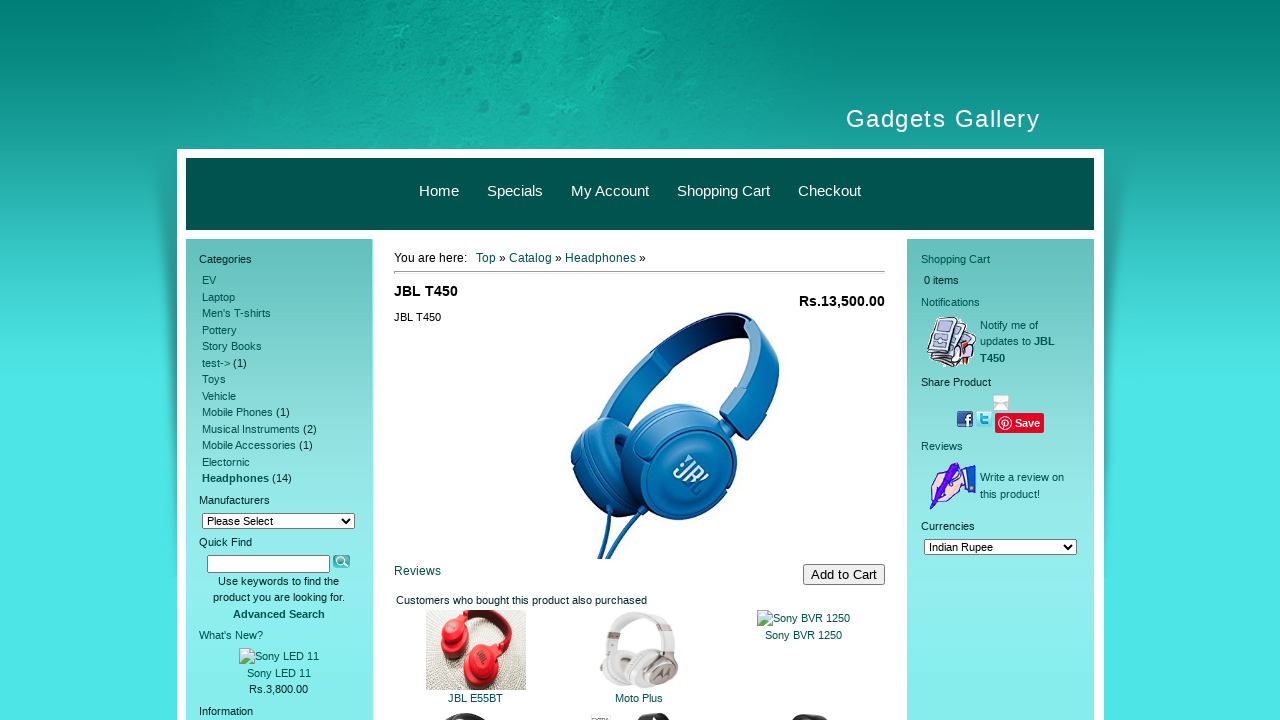

Product name loaded for product 1/10
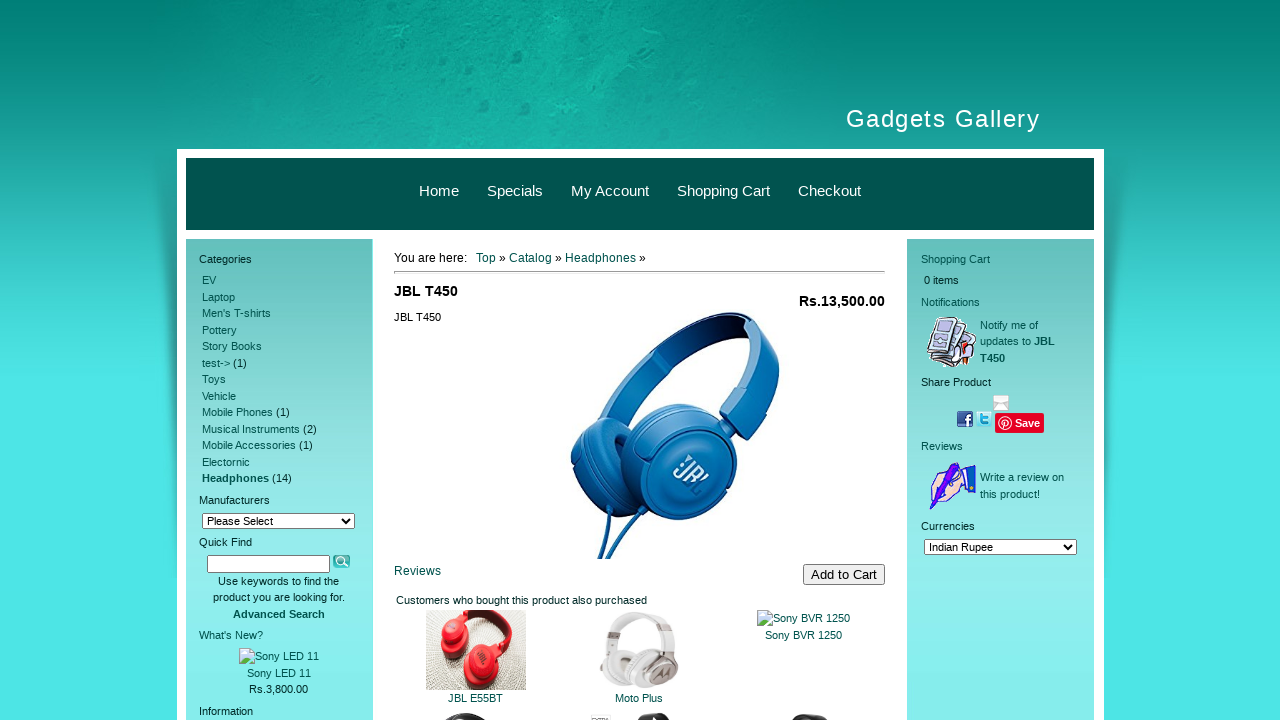

Product price loaded for product 1/10
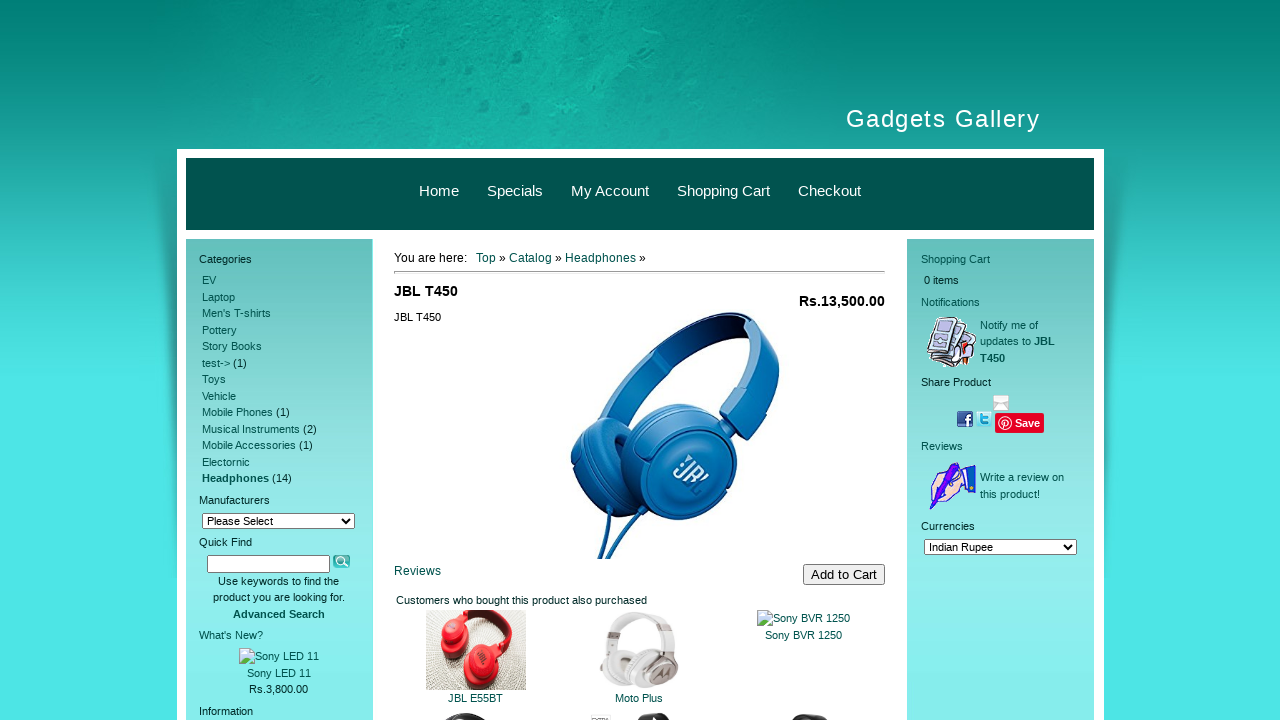

Navigated back to catalog page from product 1/10
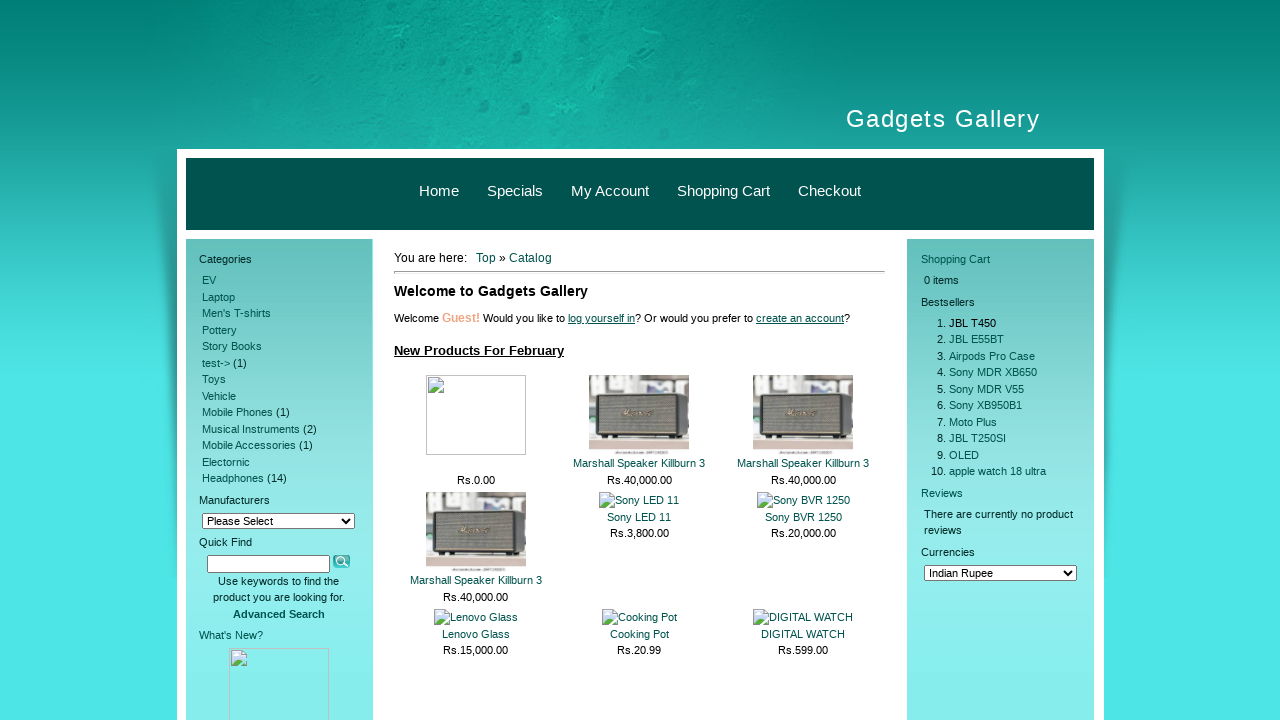

Bestsellers section loaded after returning from product 1/10
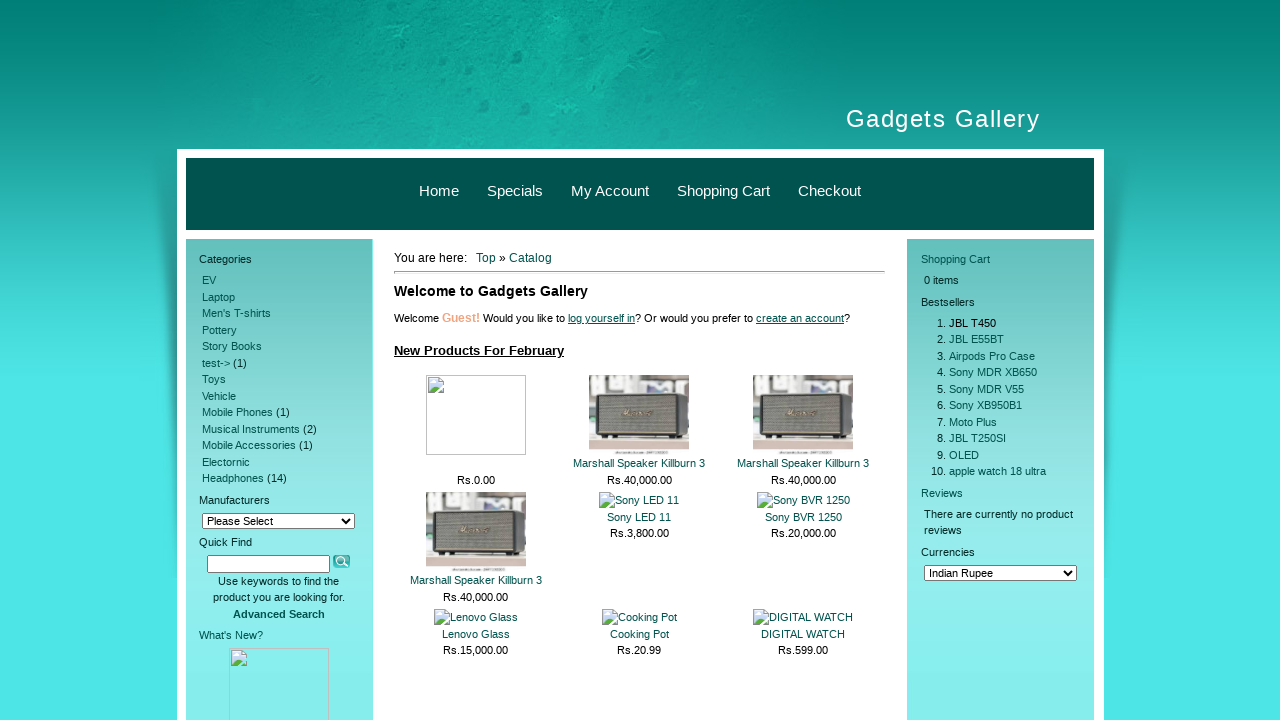

Re-located bestsellers section for product 2/10
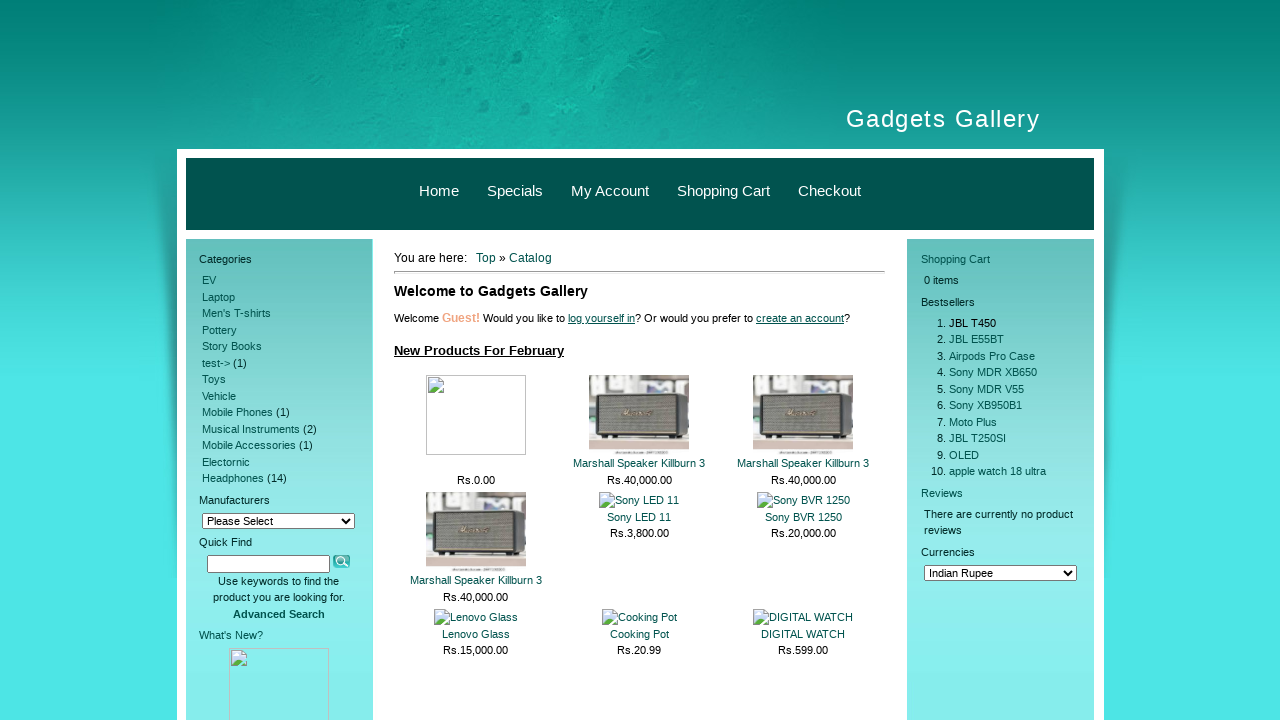

Re-retrieved bestseller links for product 2/10
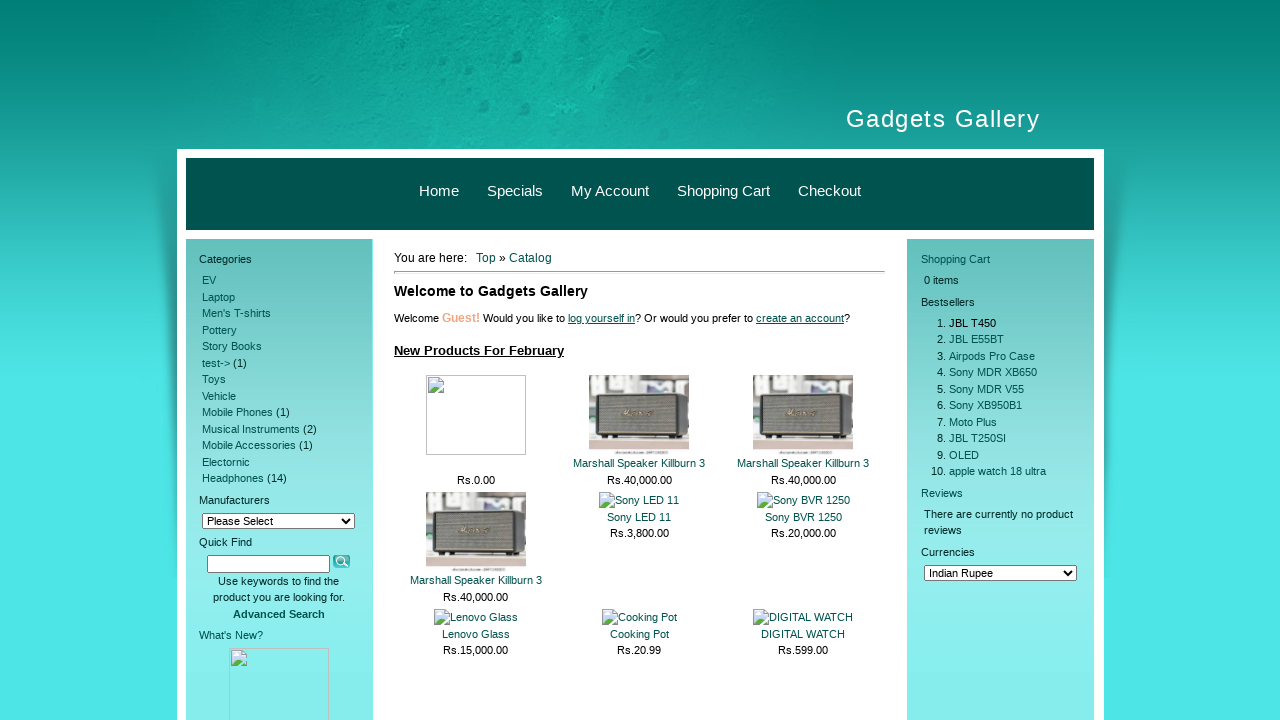

Clicked on bestseller product 2/10 at (976, 339) on //*[@id="right_sidebar"]/div[2]/div[2] >> a >> nth=1
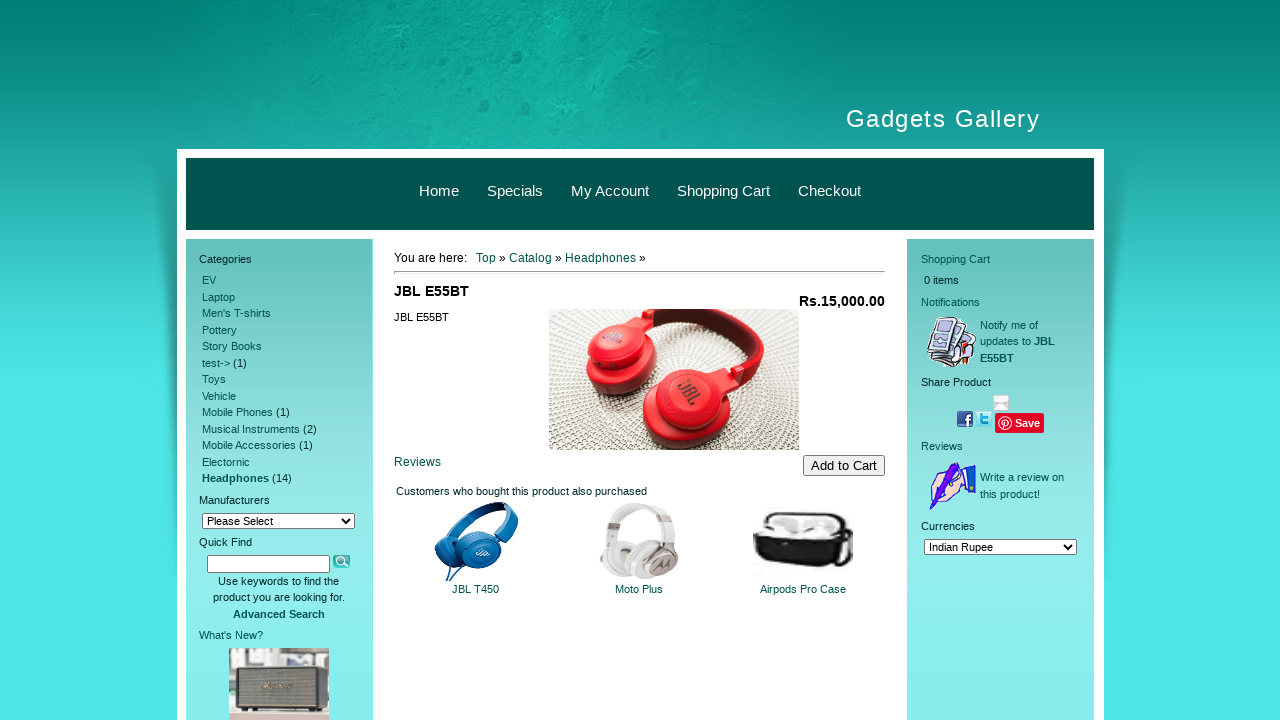

Product name loaded for product 2/10
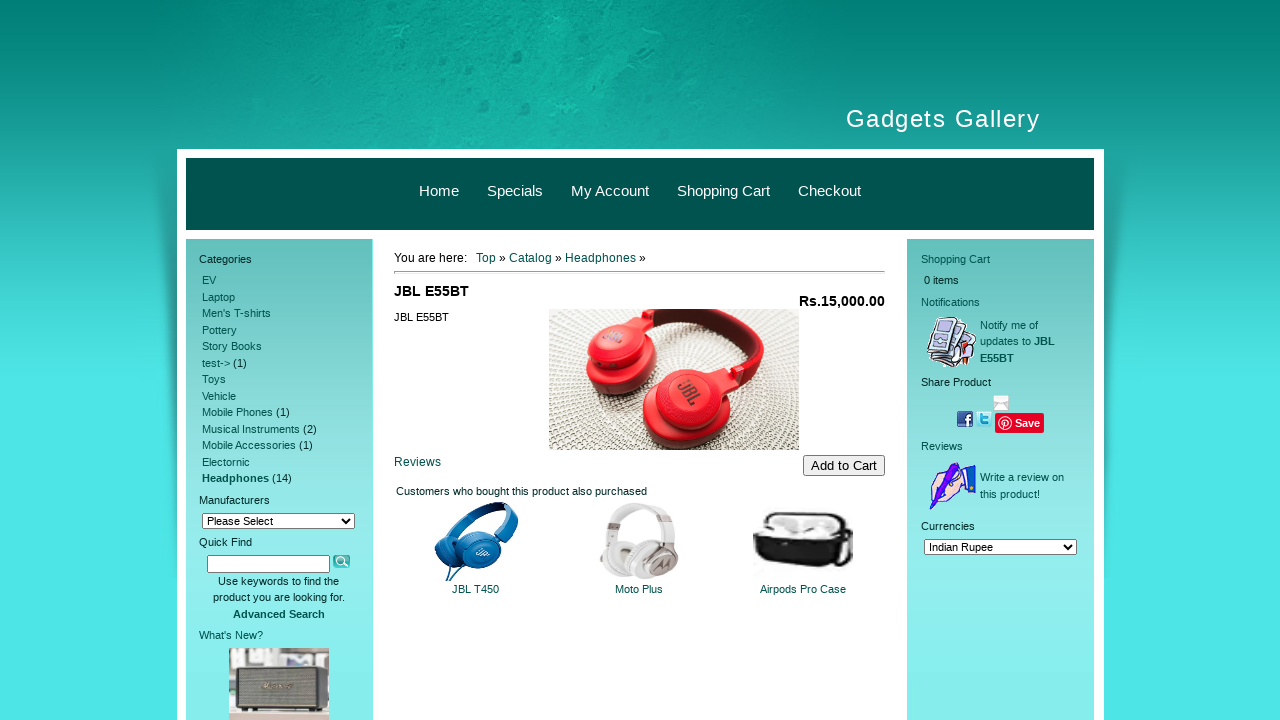

Product price loaded for product 2/10
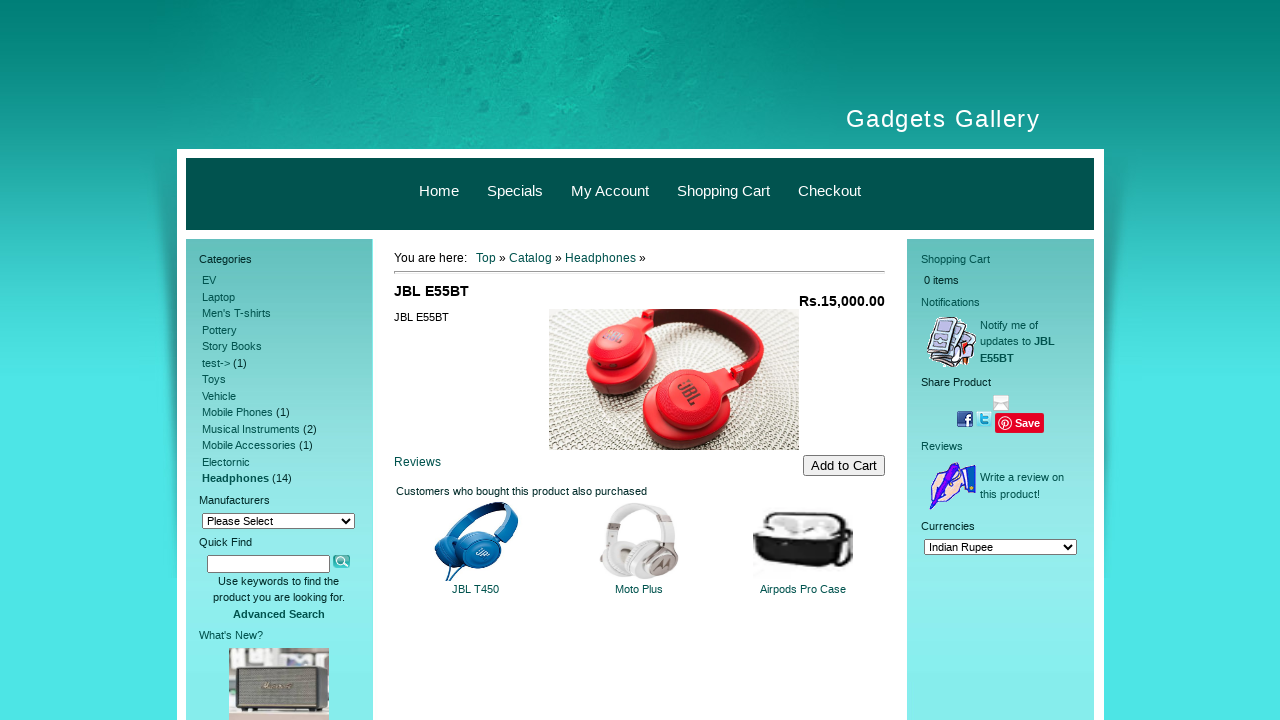

Navigated back to catalog page from product 2/10
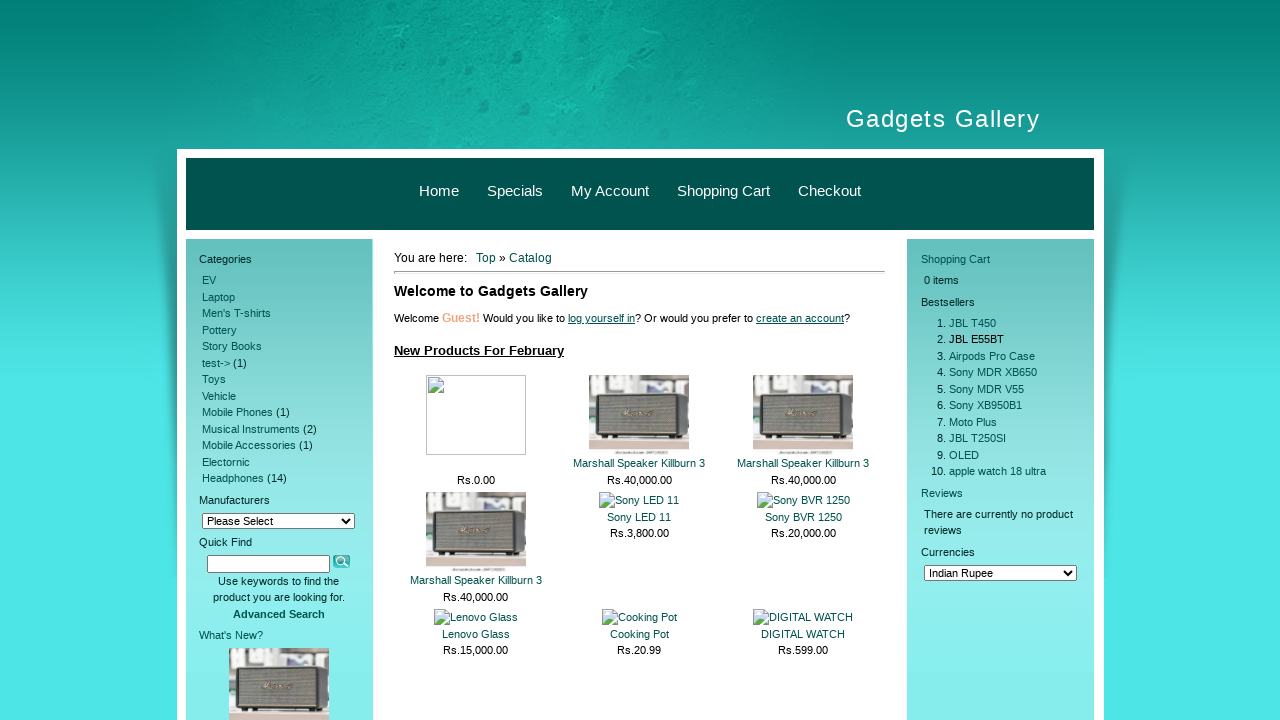

Bestsellers section loaded after returning from product 2/10
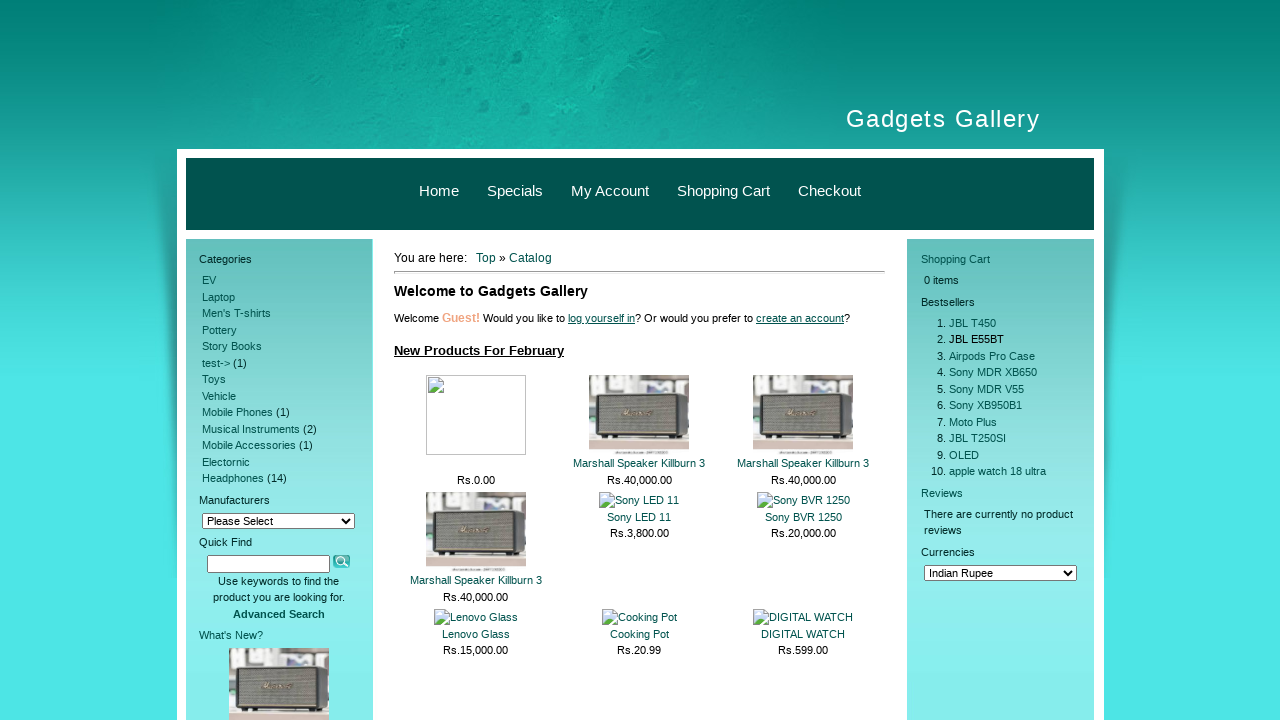

Re-located bestsellers section for product 3/10
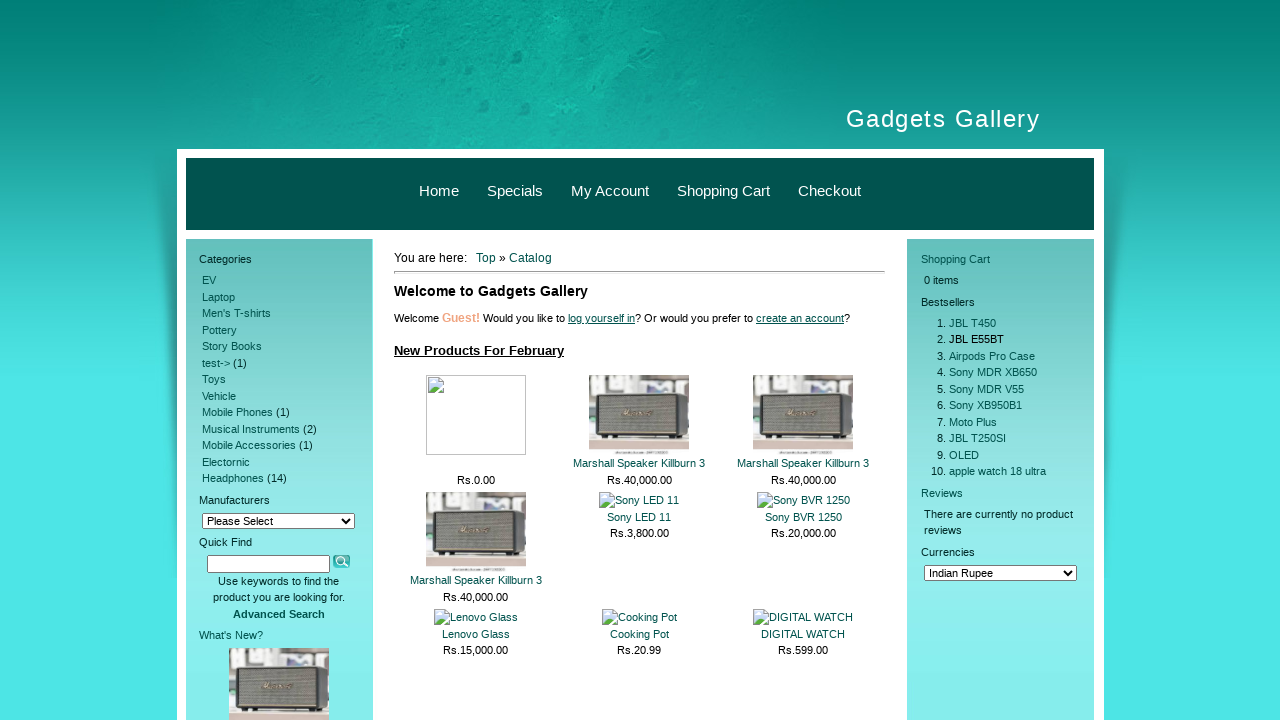

Re-retrieved bestseller links for product 3/10
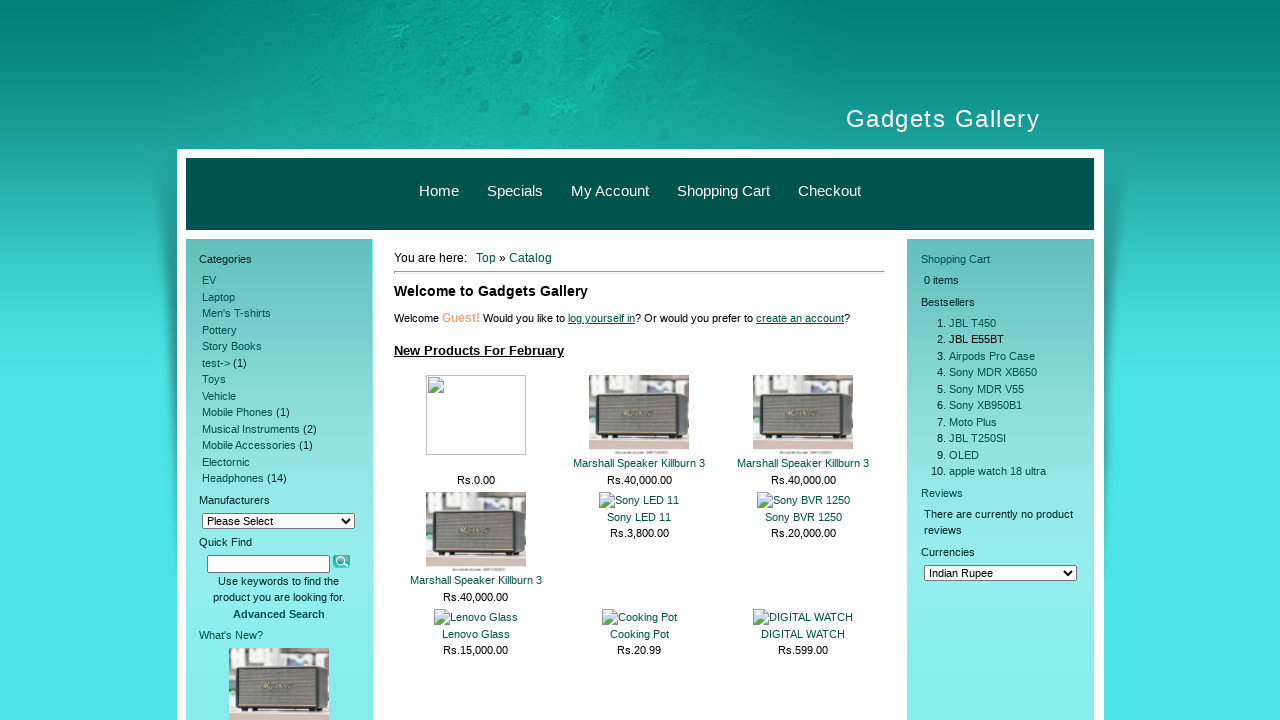

Clicked on bestseller product 3/10 at (992, 356) on //*[@id="right_sidebar"]/div[2]/div[2] >> a >> nth=2
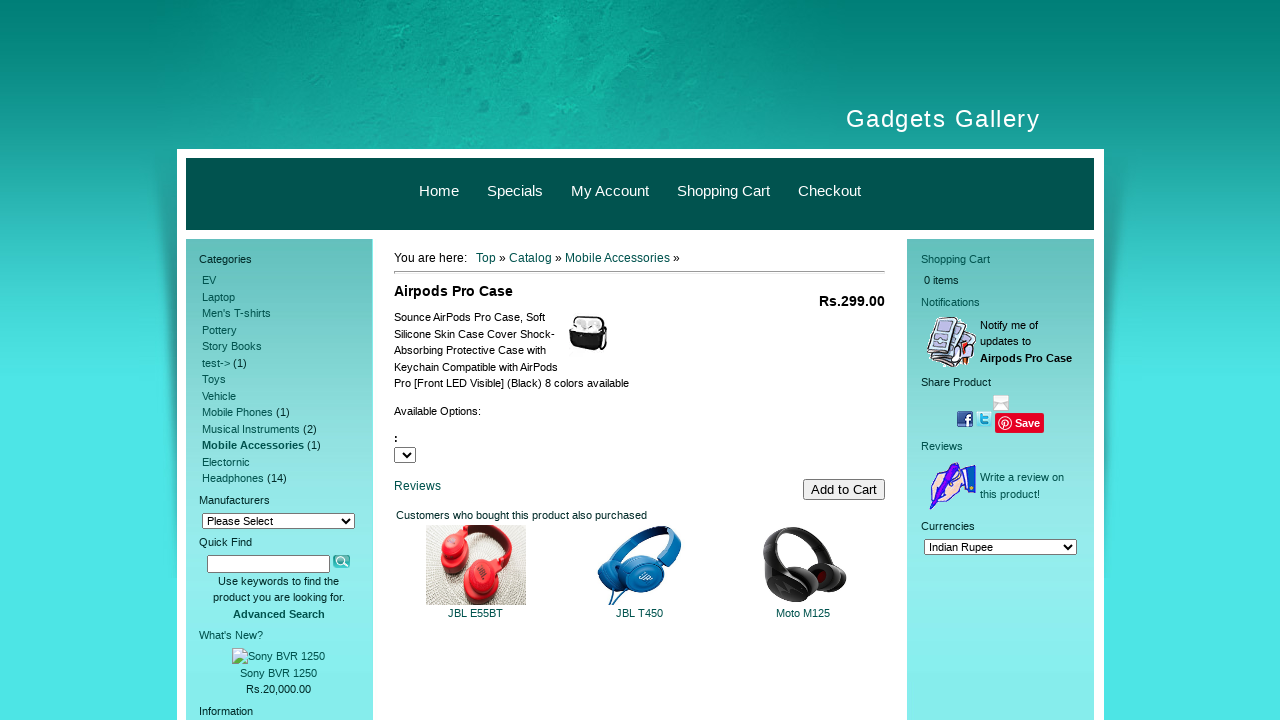

Product name loaded for product 3/10
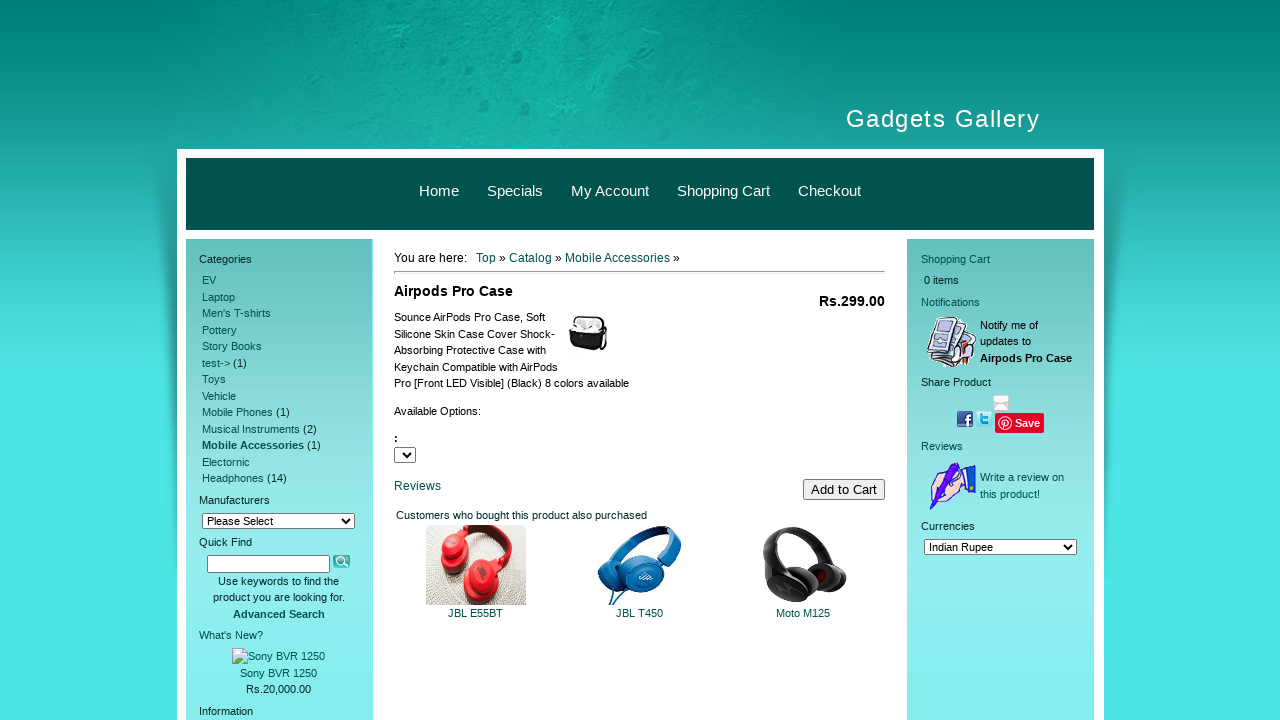

Product price loaded for product 3/10
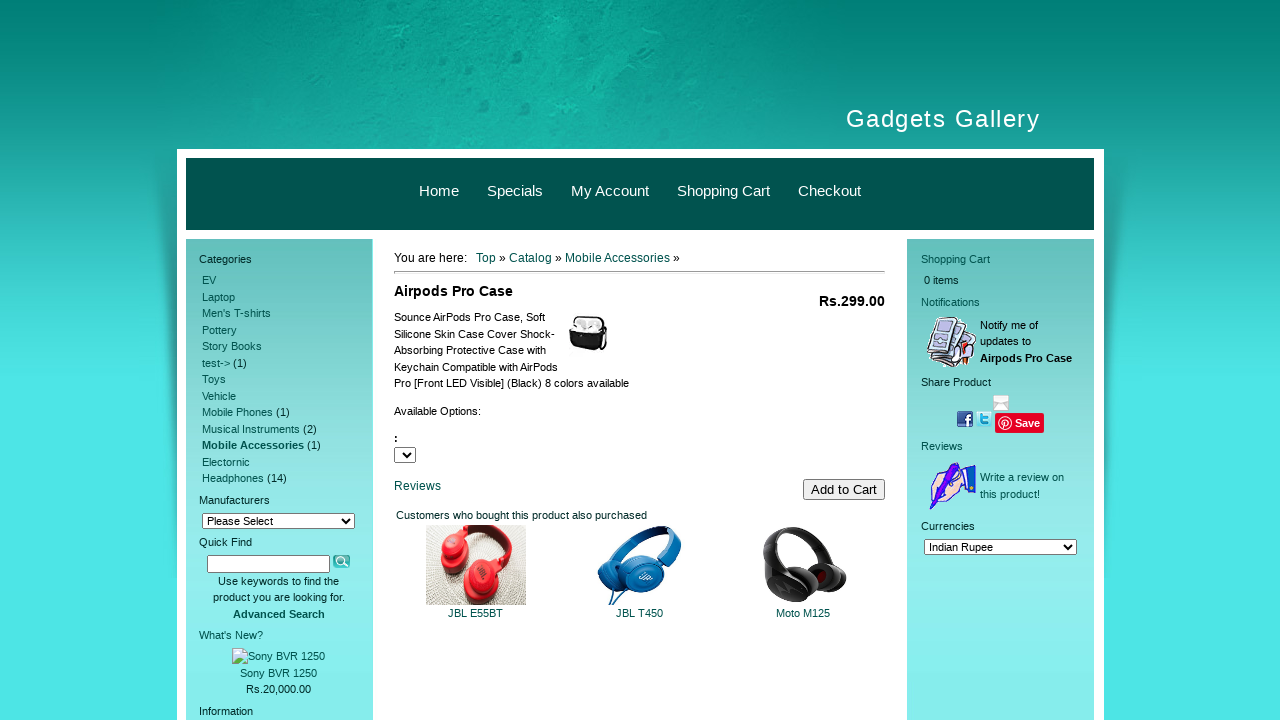

Navigated back to catalog page from product 3/10
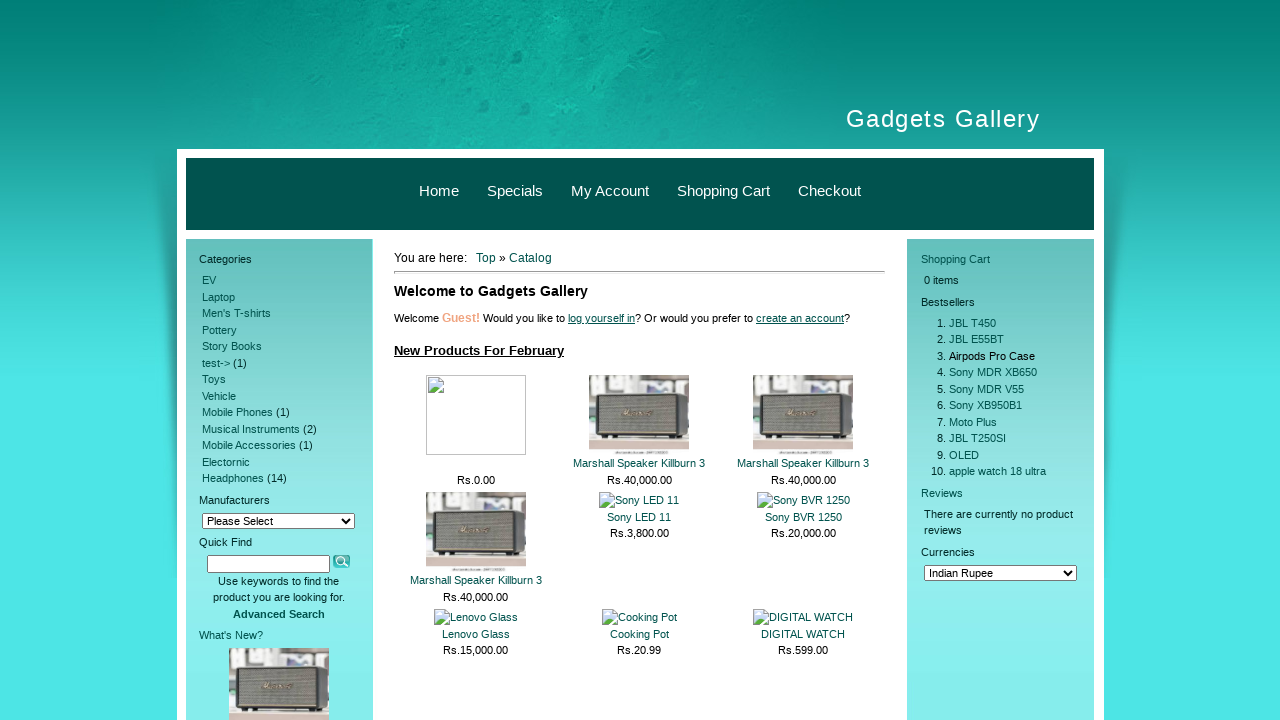

Bestsellers section loaded after returning from product 3/10
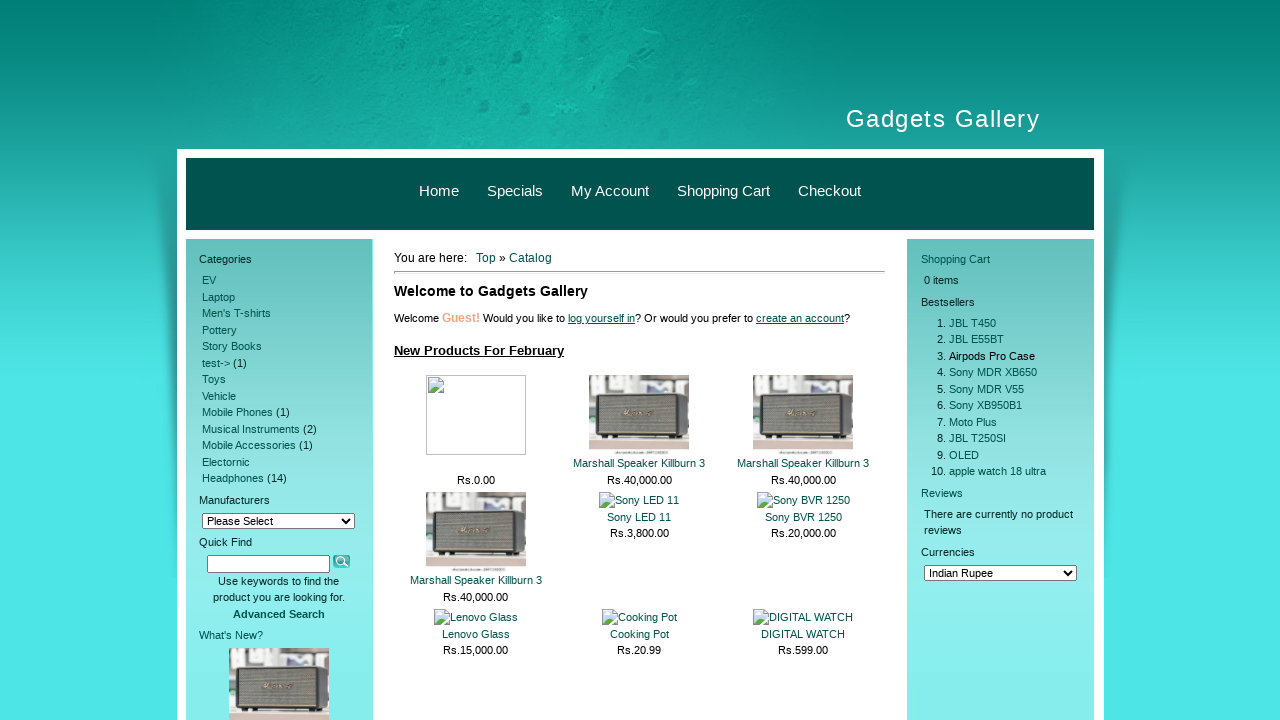

Re-located bestsellers section for product 4/10
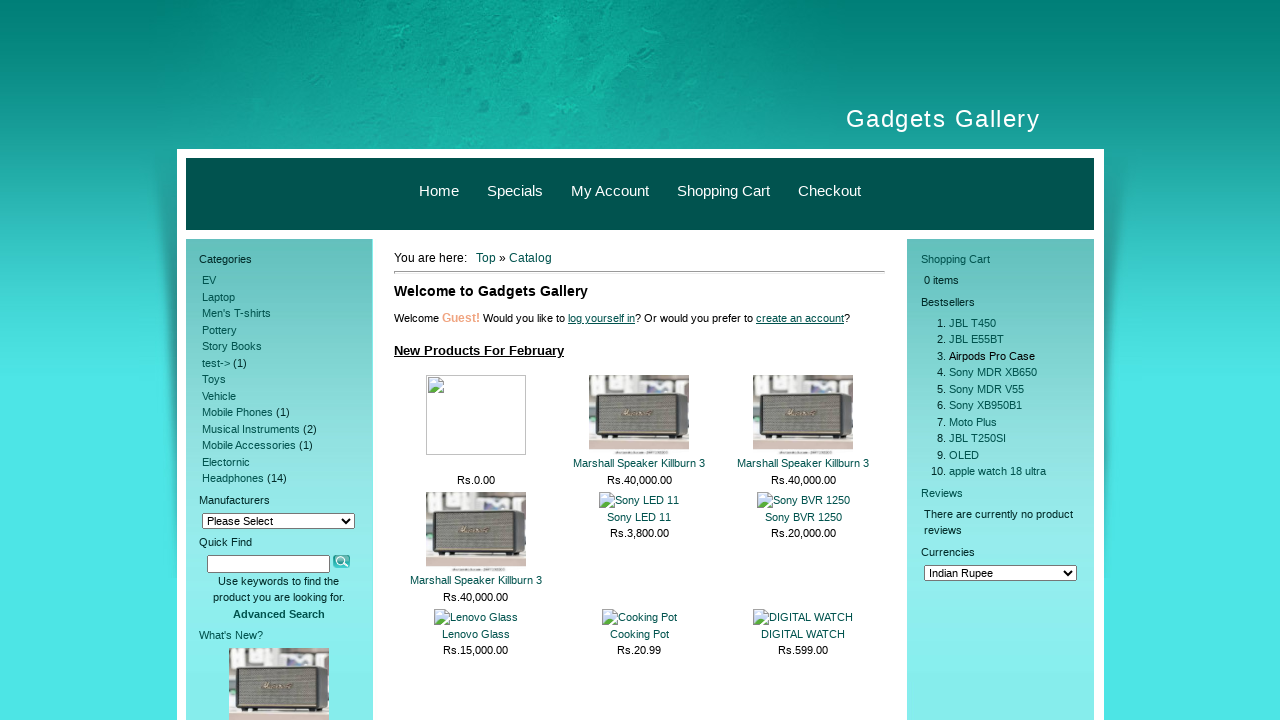

Re-retrieved bestseller links for product 4/10
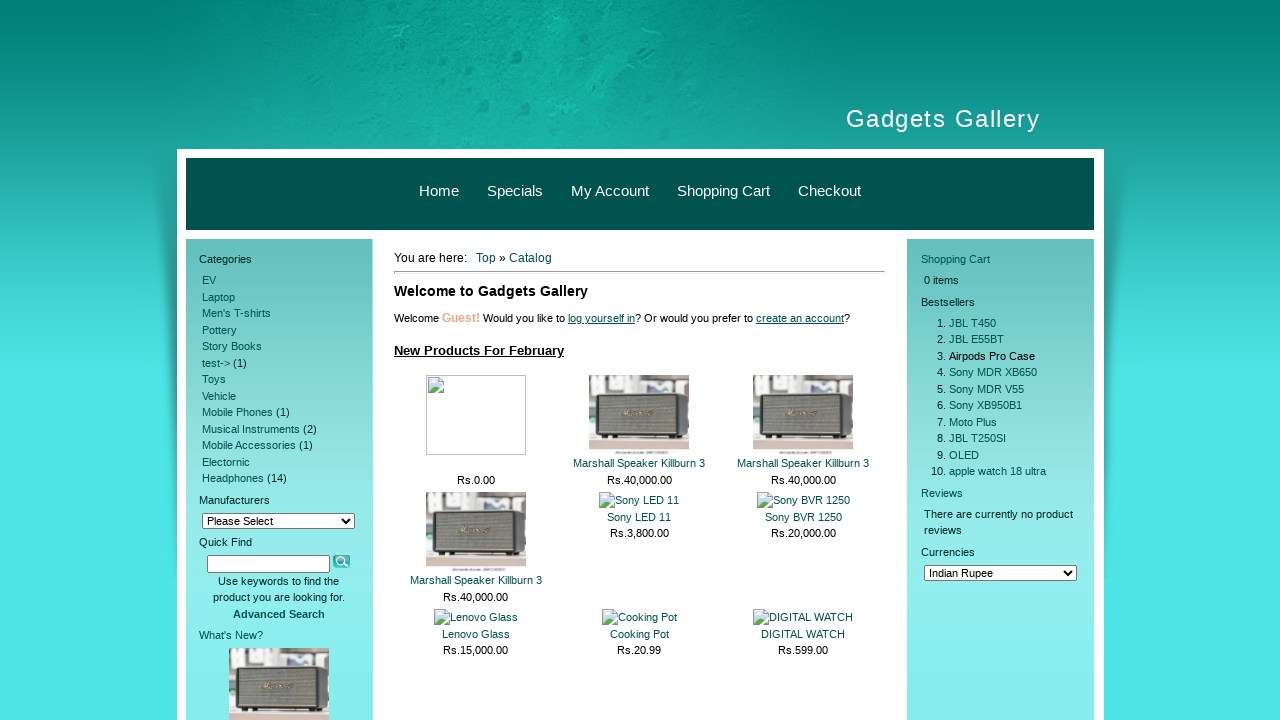

Clicked on bestseller product 4/10 at (993, 372) on //*[@id="right_sidebar"]/div[2]/div[2] >> a >> nth=3
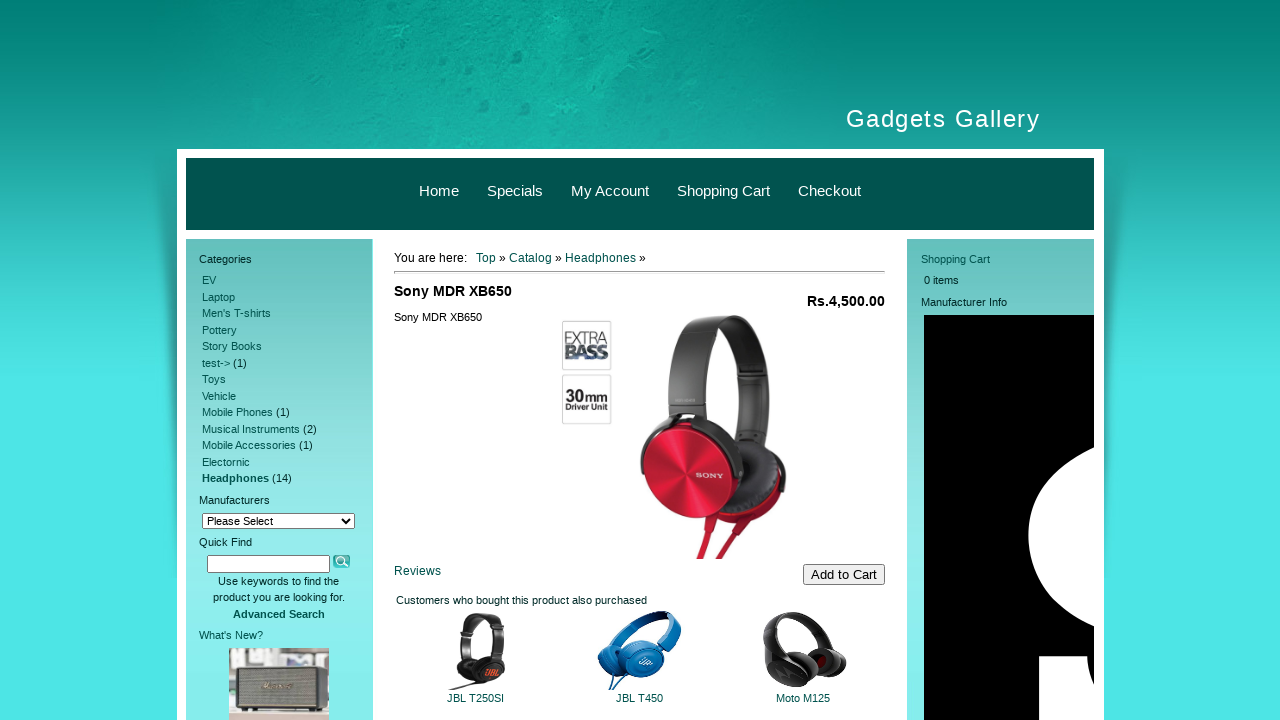

Product name loaded for product 4/10
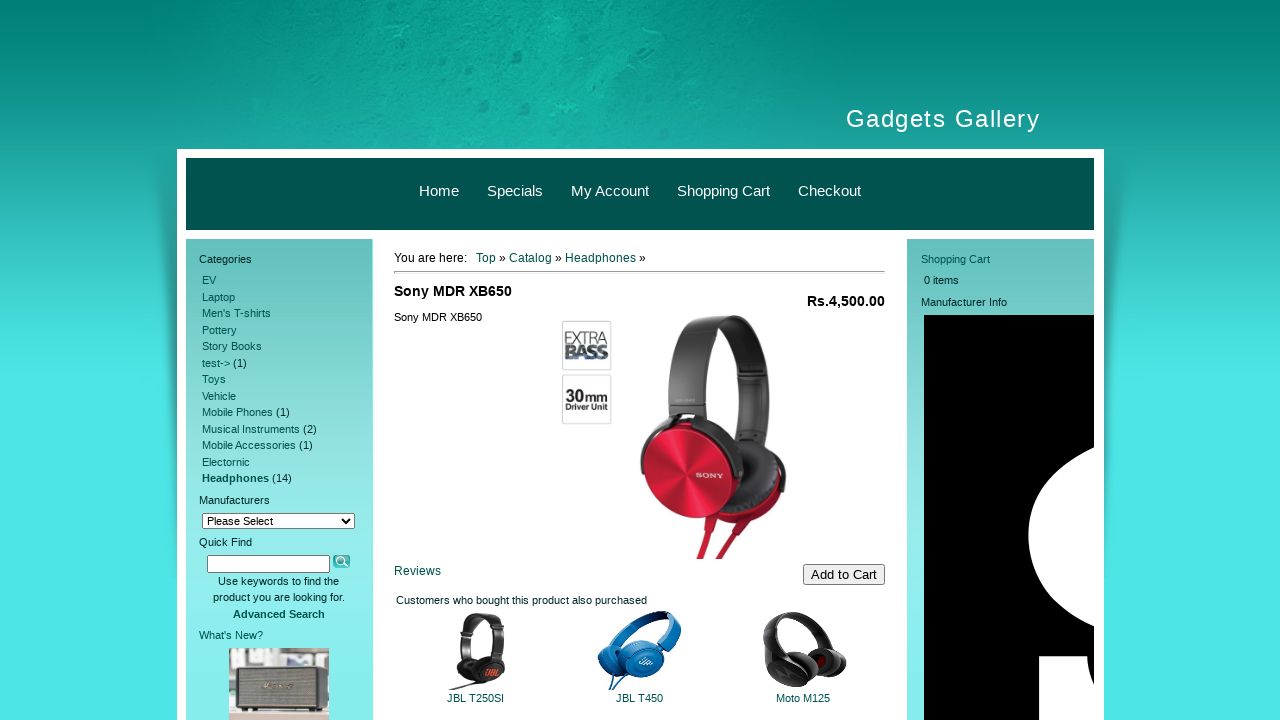

Product price loaded for product 4/10
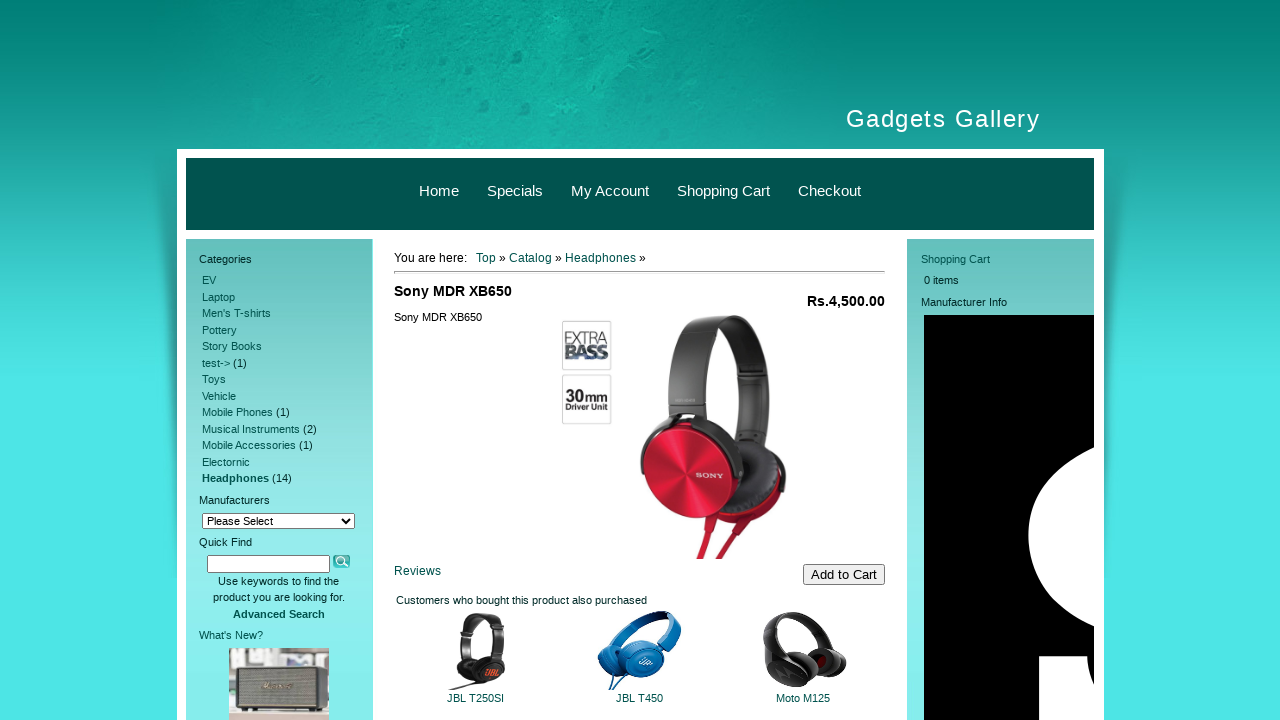

Navigated back to catalog page from product 4/10
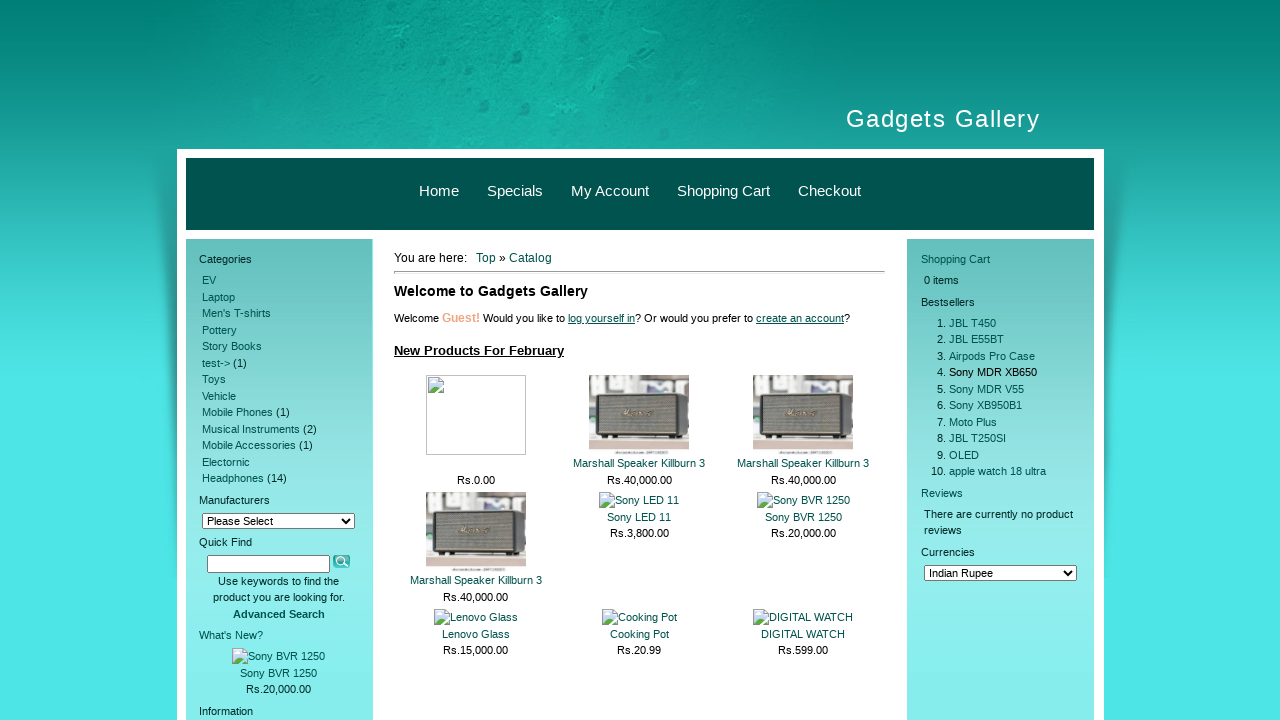

Bestsellers section loaded after returning from product 4/10
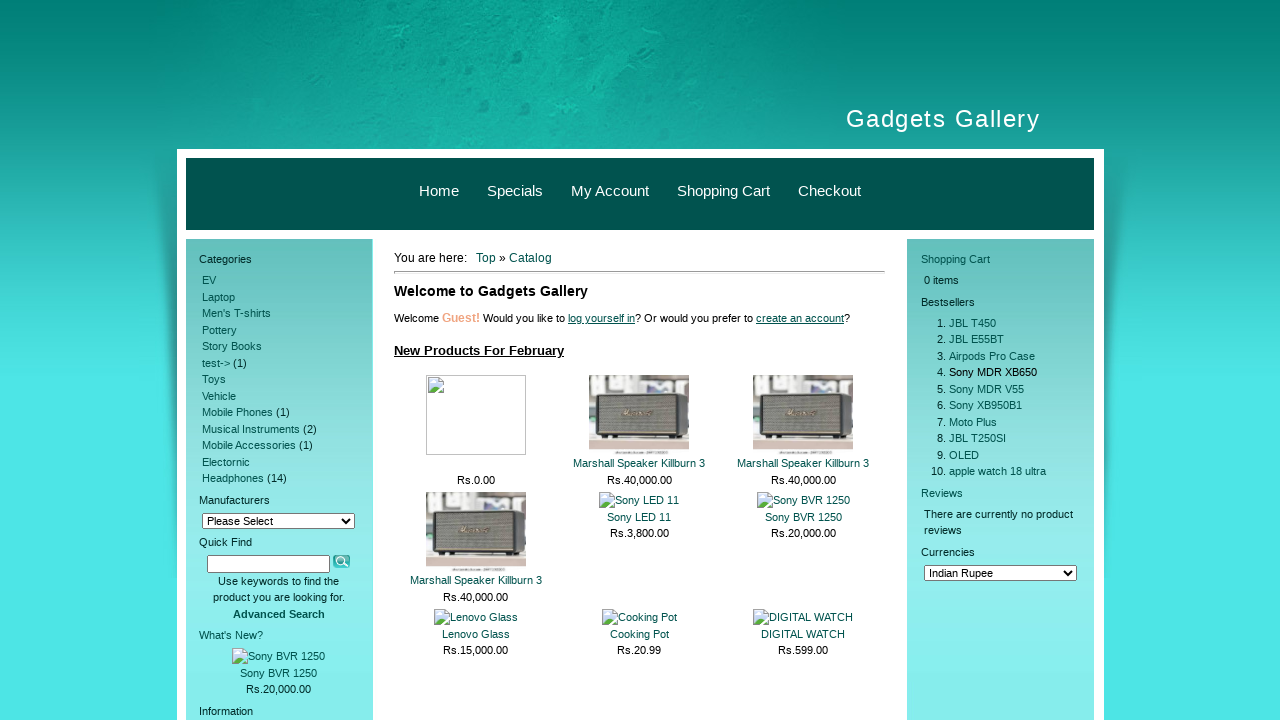

Re-located bestsellers section for product 5/10
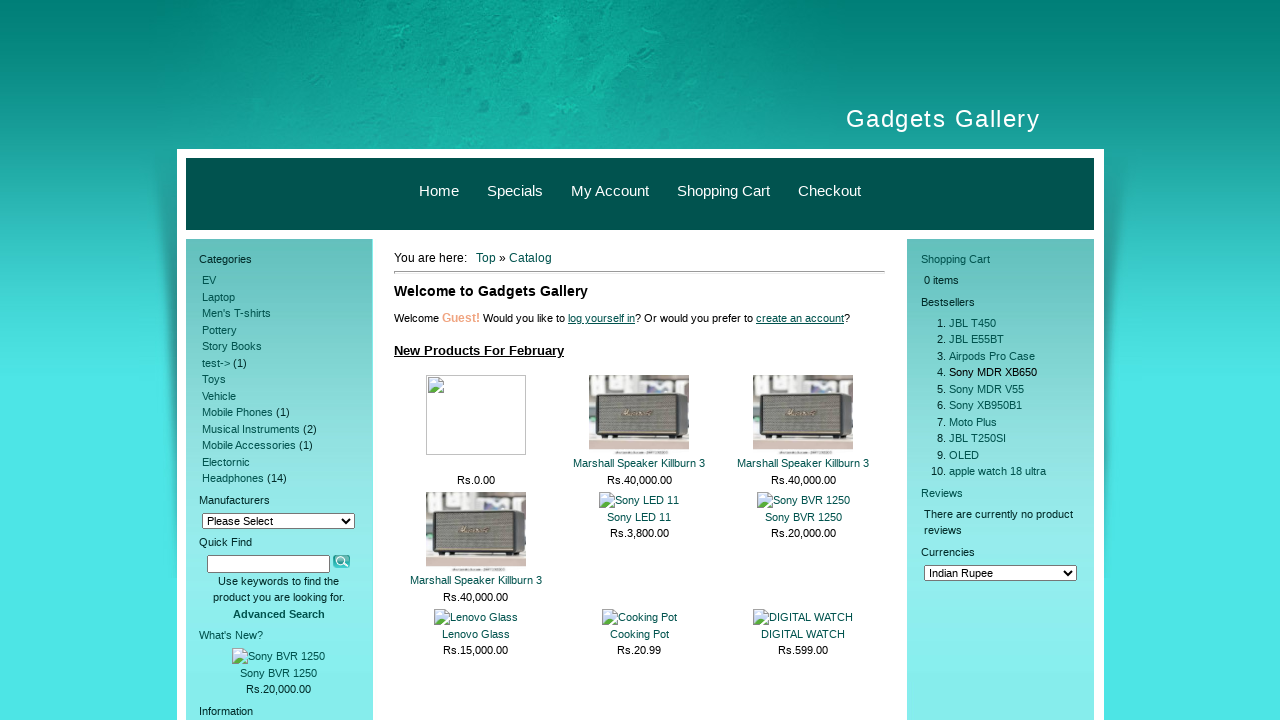

Re-retrieved bestseller links for product 5/10
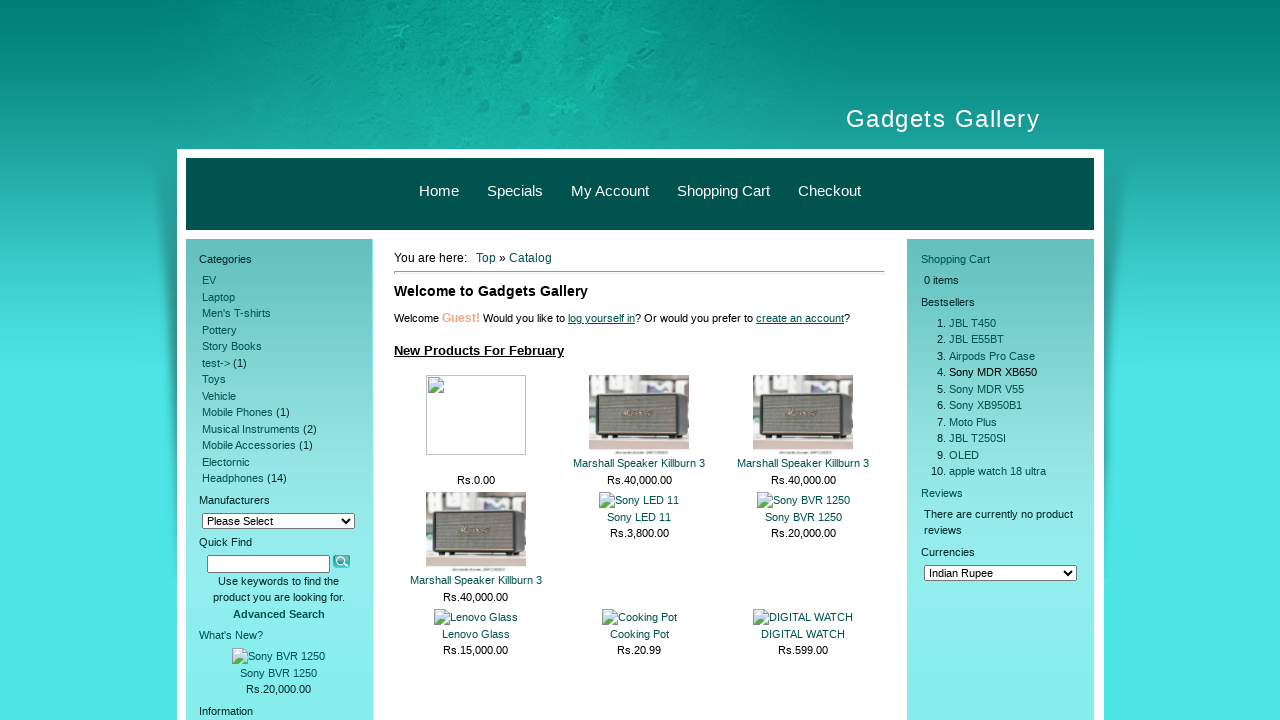

Clicked on bestseller product 5/10 at (986, 388) on //*[@id="right_sidebar"]/div[2]/div[2] >> a >> nth=4
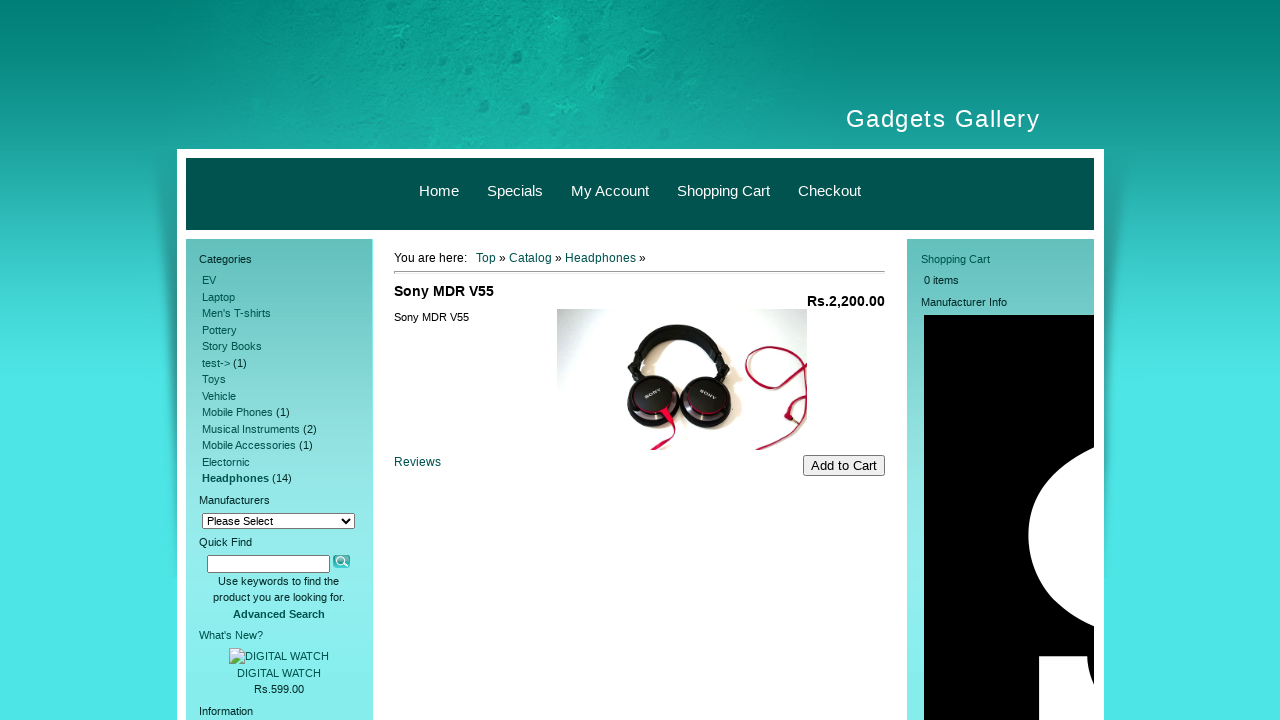

Product name loaded for product 5/10
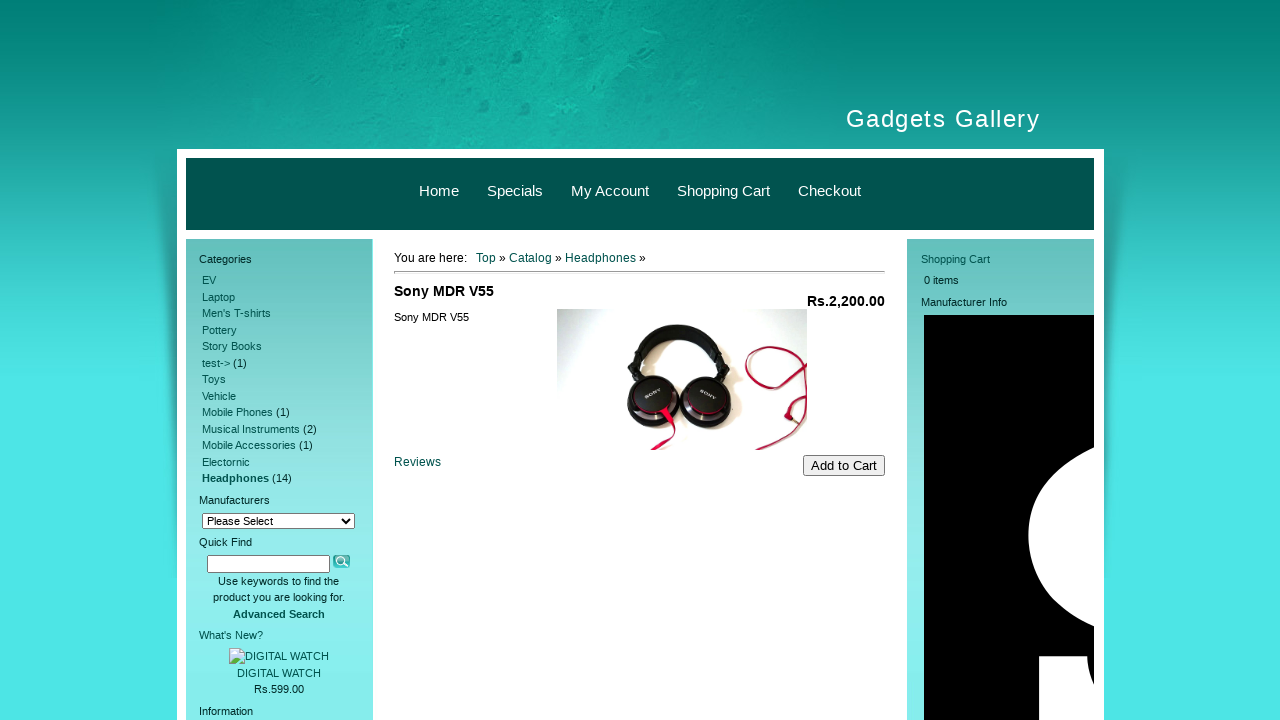

Product price loaded for product 5/10
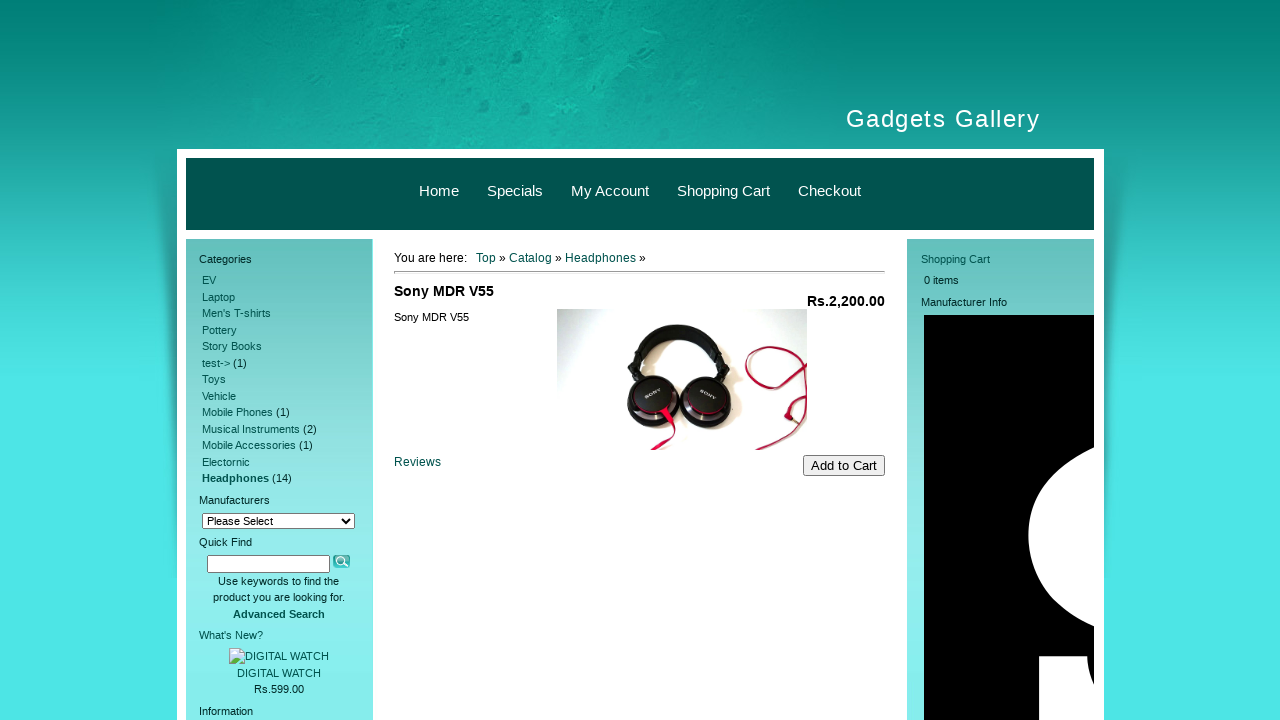

Navigated back to catalog page from product 5/10
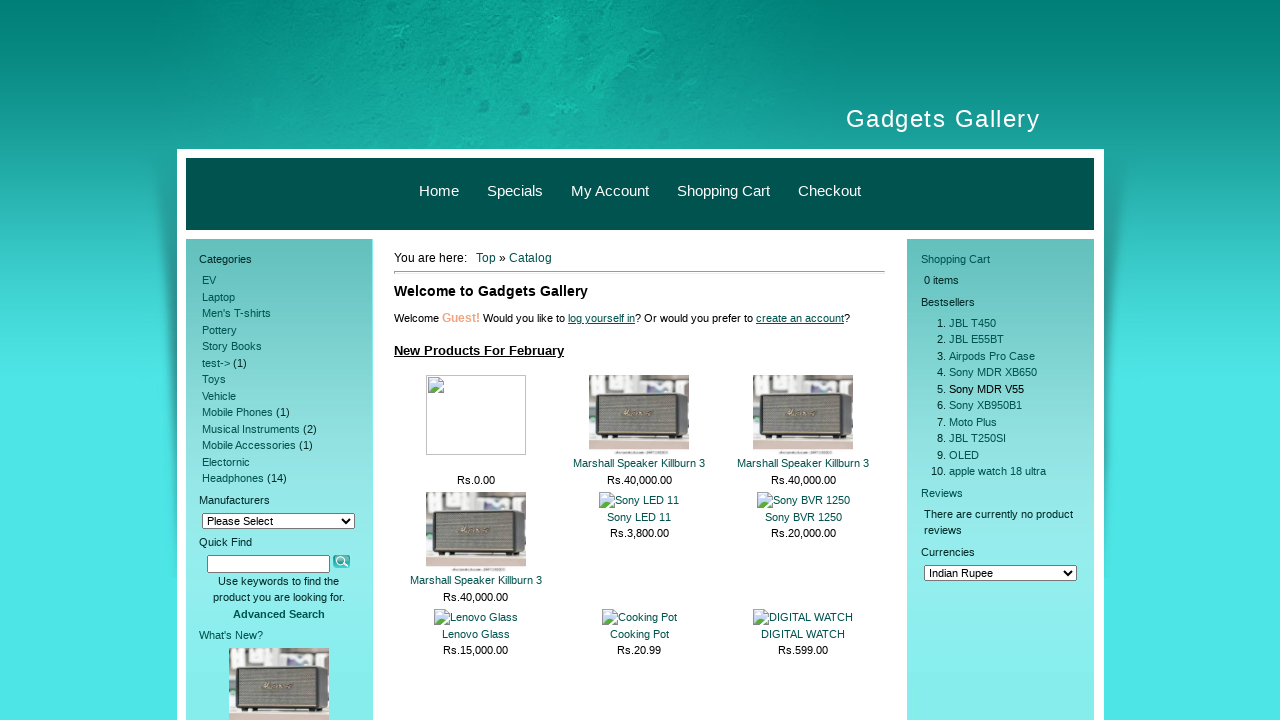

Bestsellers section loaded after returning from product 5/10
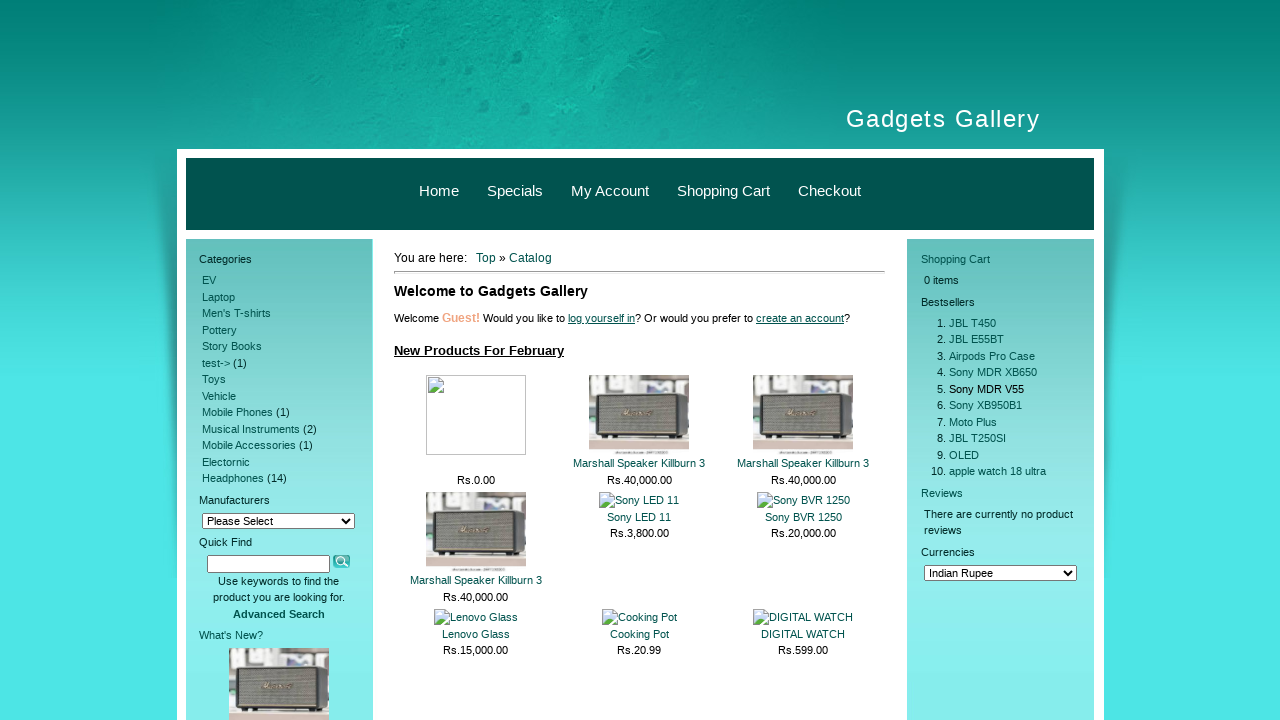

Re-located bestsellers section for product 6/10
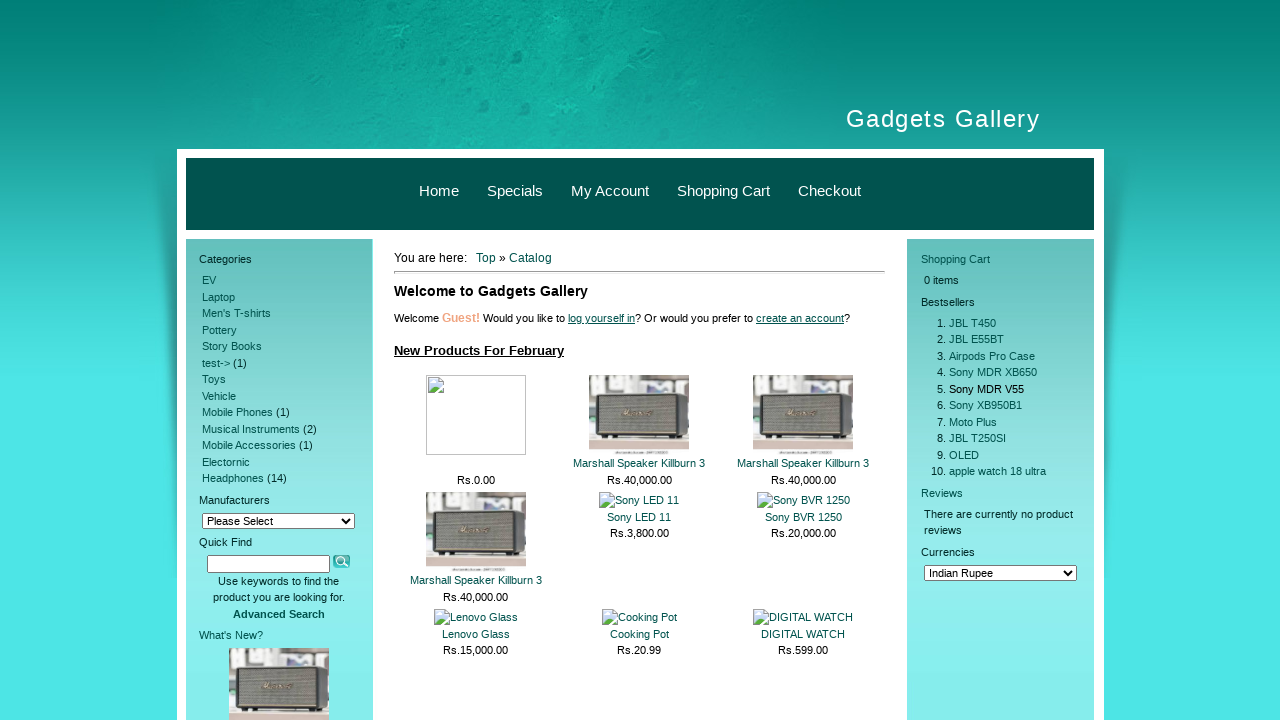

Re-retrieved bestseller links for product 6/10
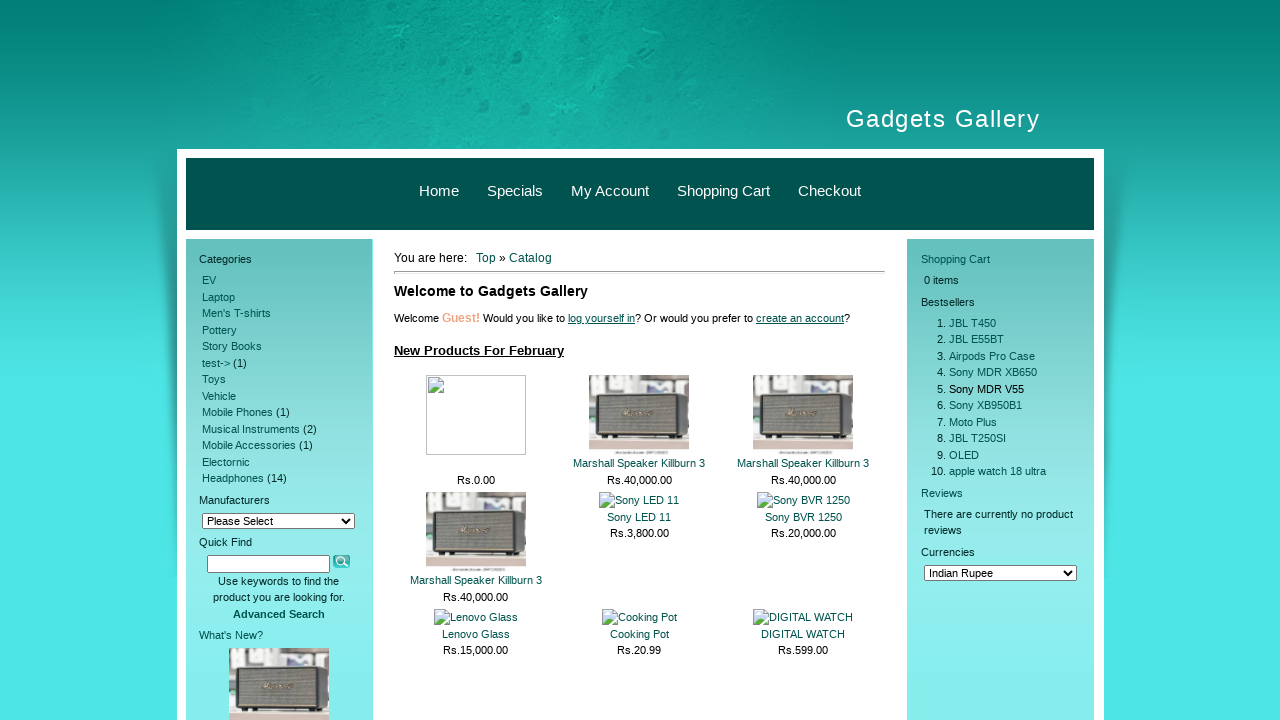

Clicked on bestseller product 6/10 at (986, 405) on //*[@id="right_sidebar"]/div[2]/div[2] >> a >> nth=5
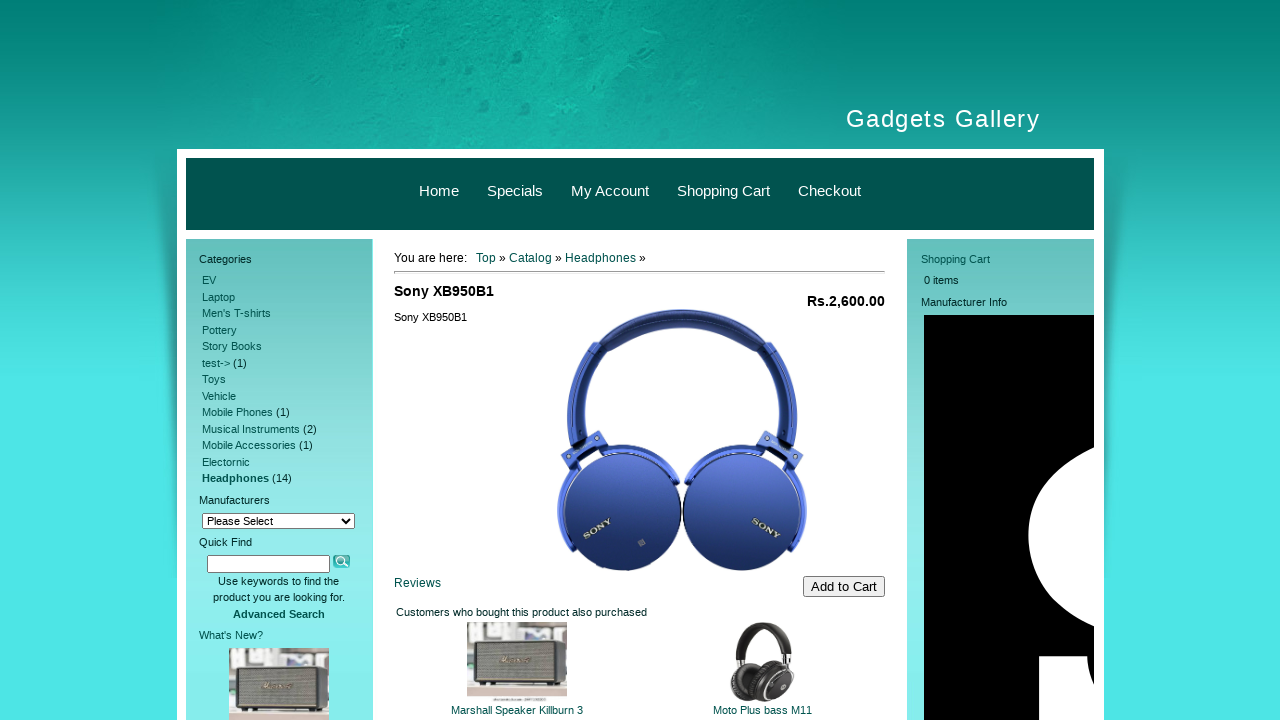

Product name loaded for product 6/10
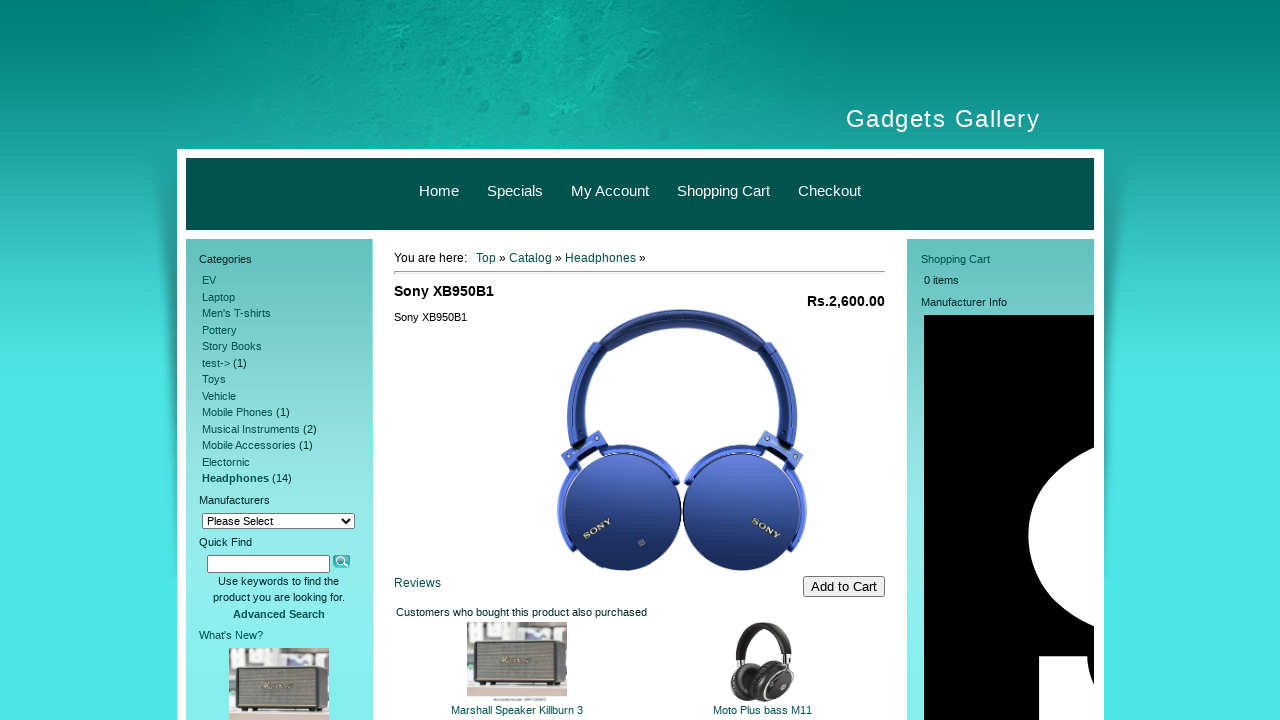

Product price loaded for product 6/10
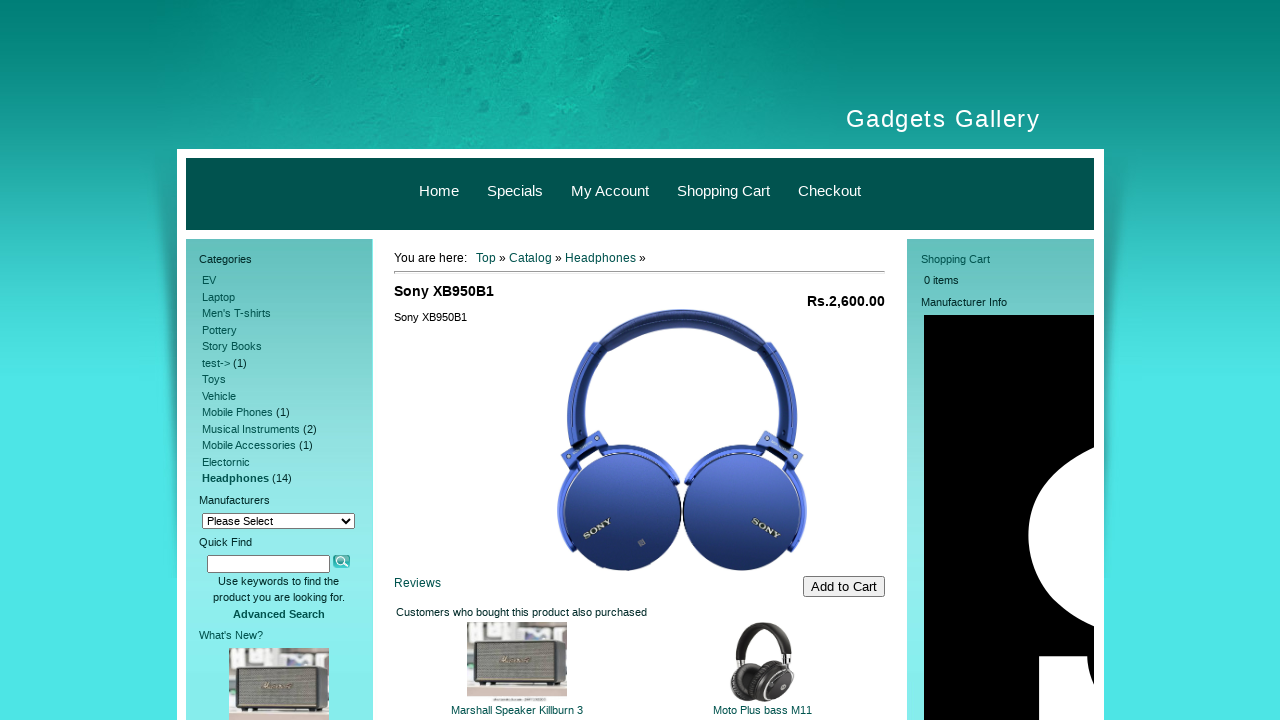

Navigated back to catalog page from product 6/10
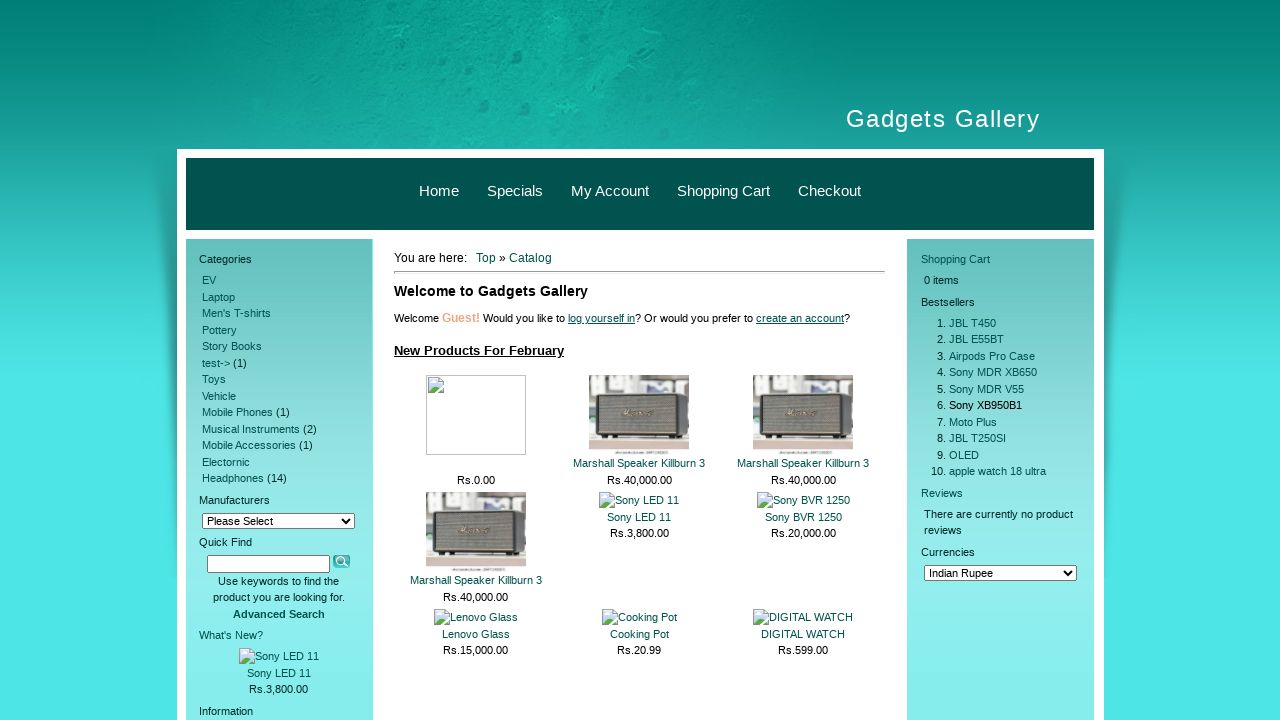

Bestsellers section loaded after returning from product 6/10
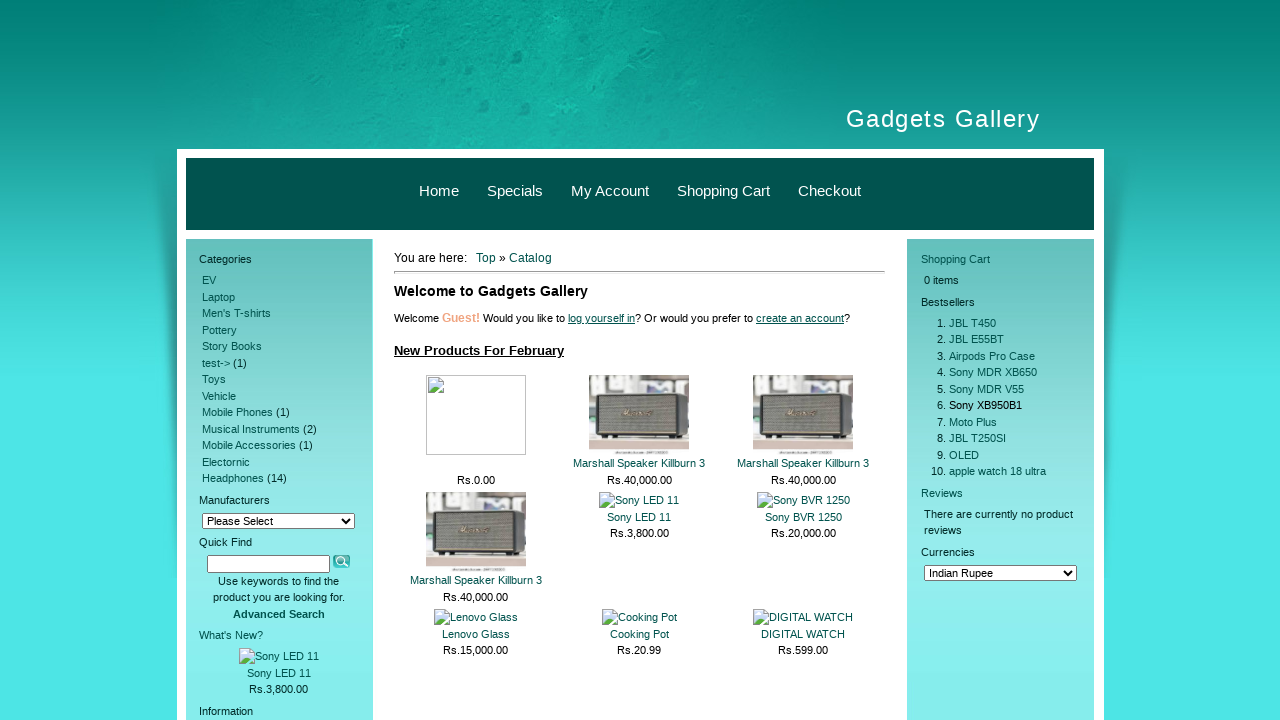

Re-located bestsellers section for product 7/10
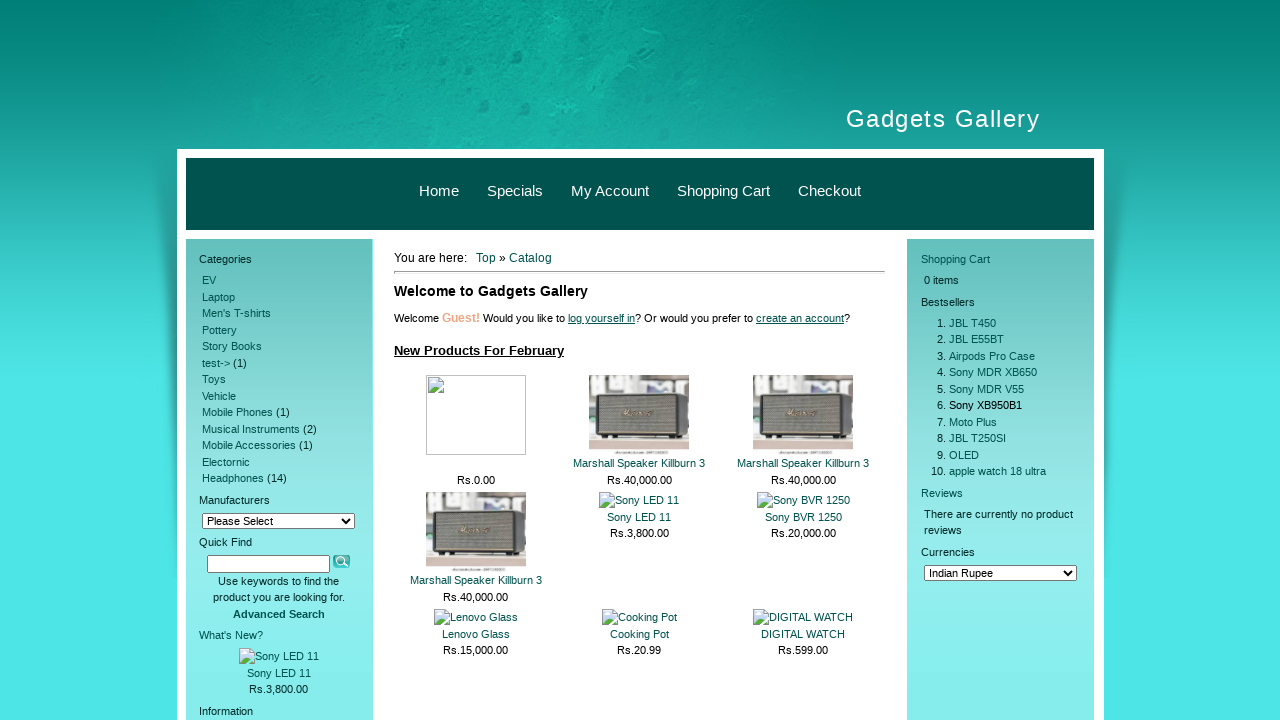

Re-retrieved bestseller links for product 7/10
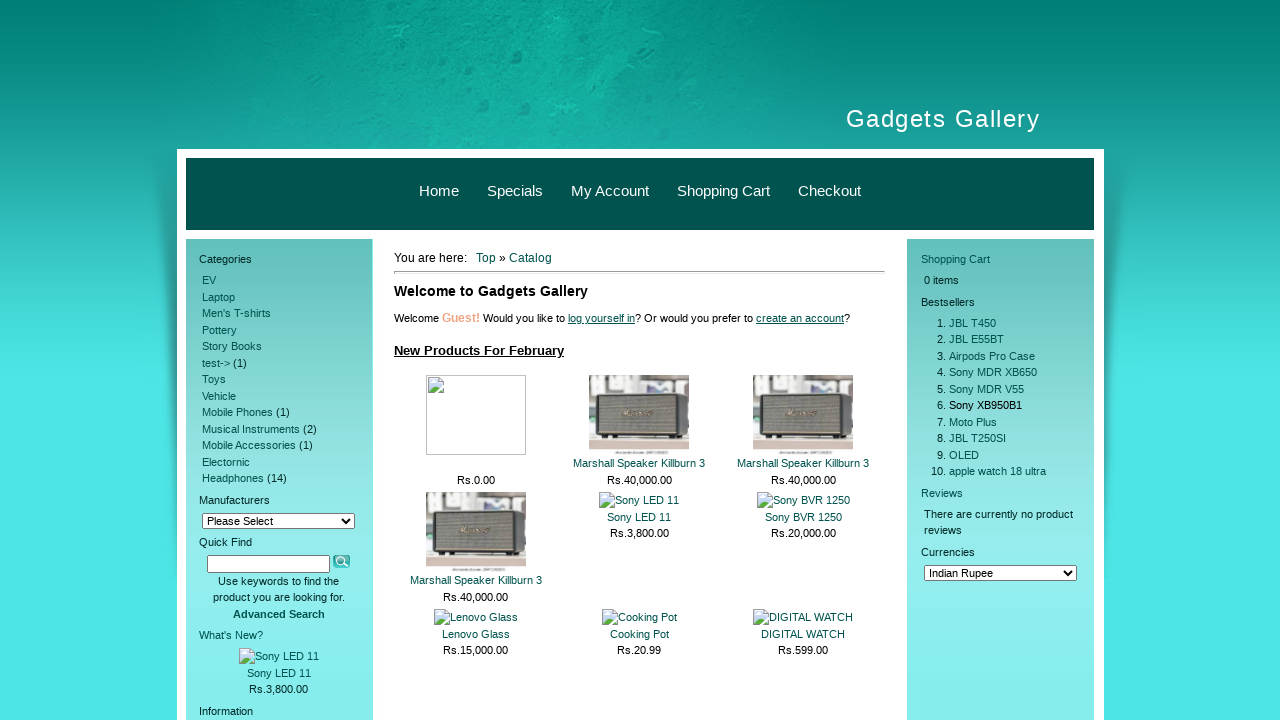

Clicked on bestseller product 7/10 at (973, 422) on //*[@id="right_sidebar"]/div[2]/div[2] >> a >> nth=6
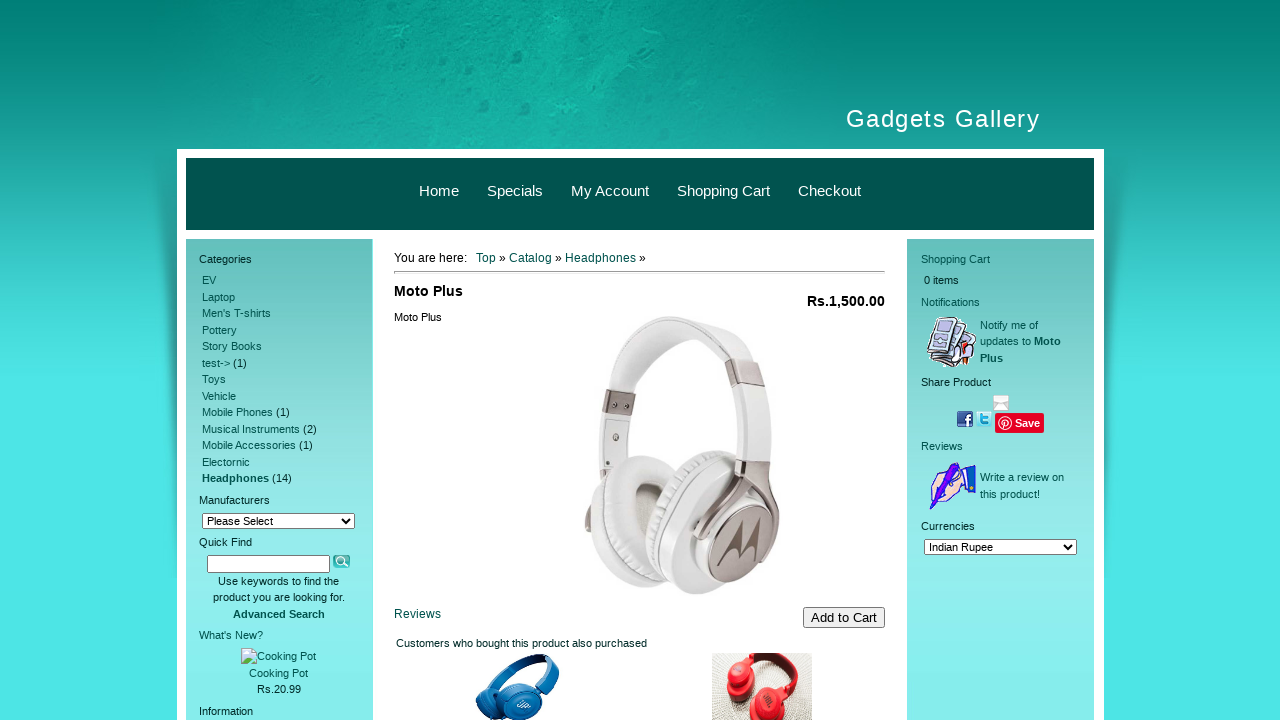

Product name loaded for product 7/10
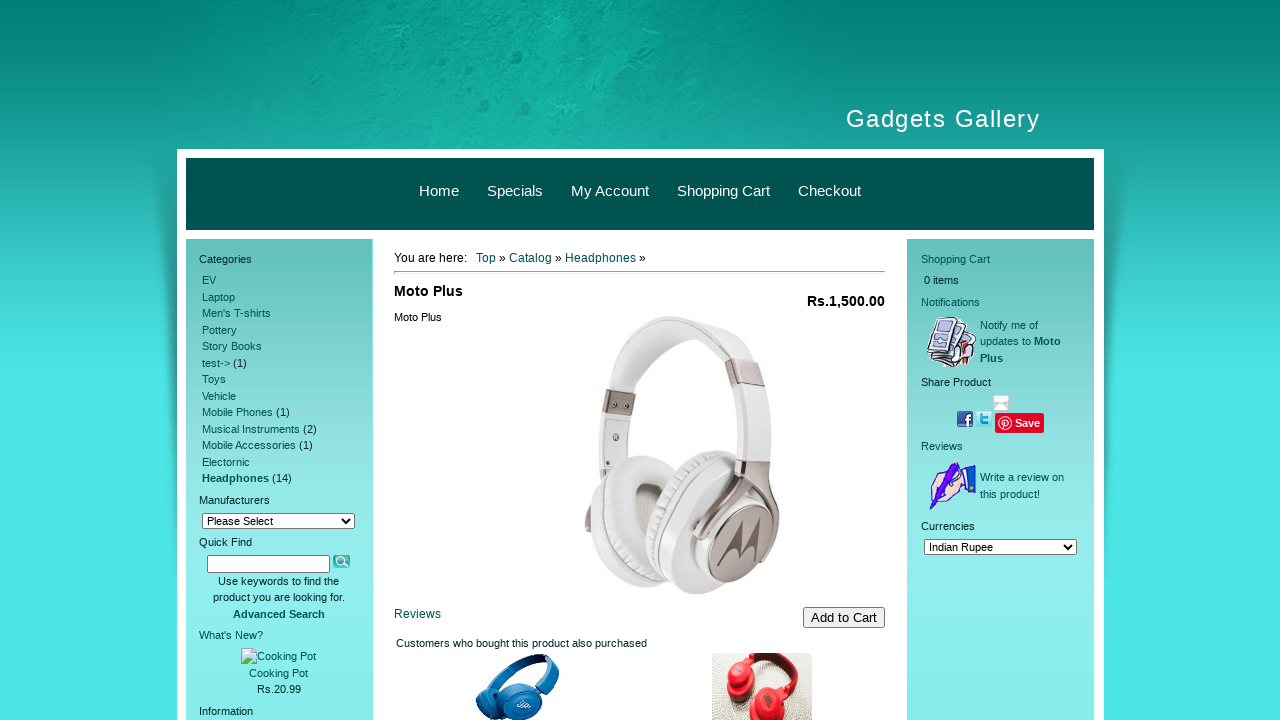

Product price loaded for product 7/10
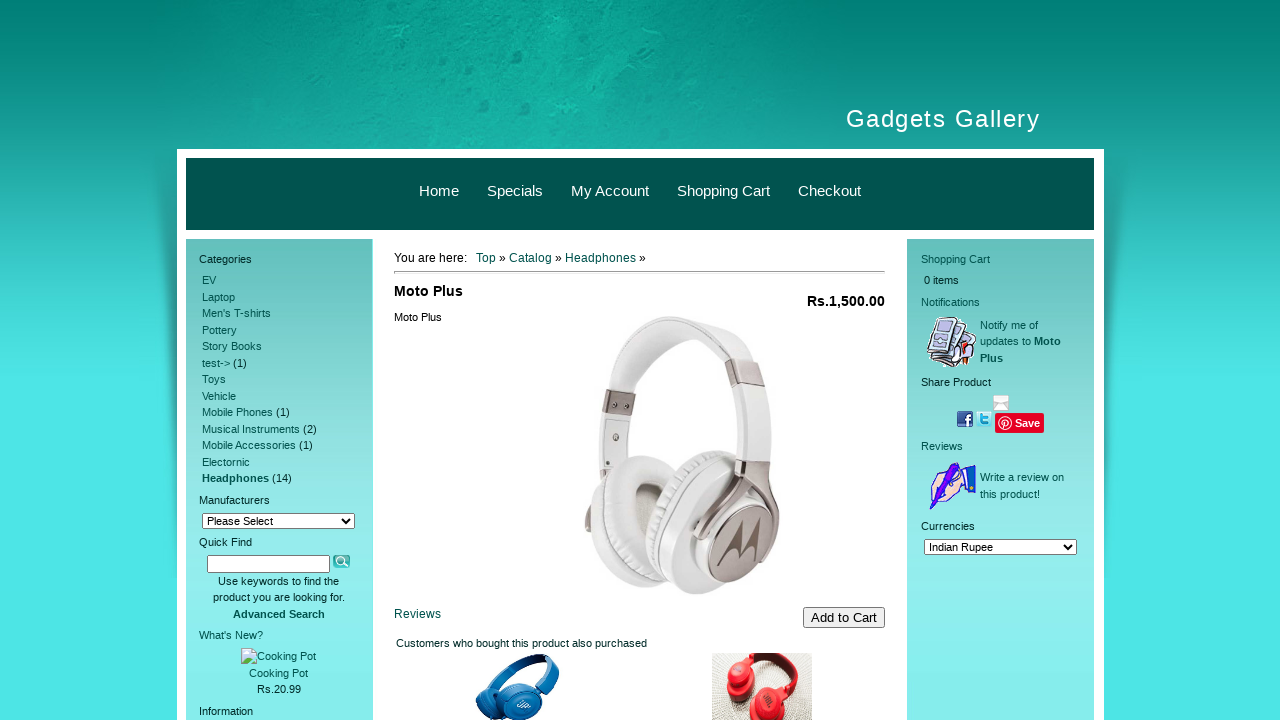

Navigated back to catalog page from product 7/10
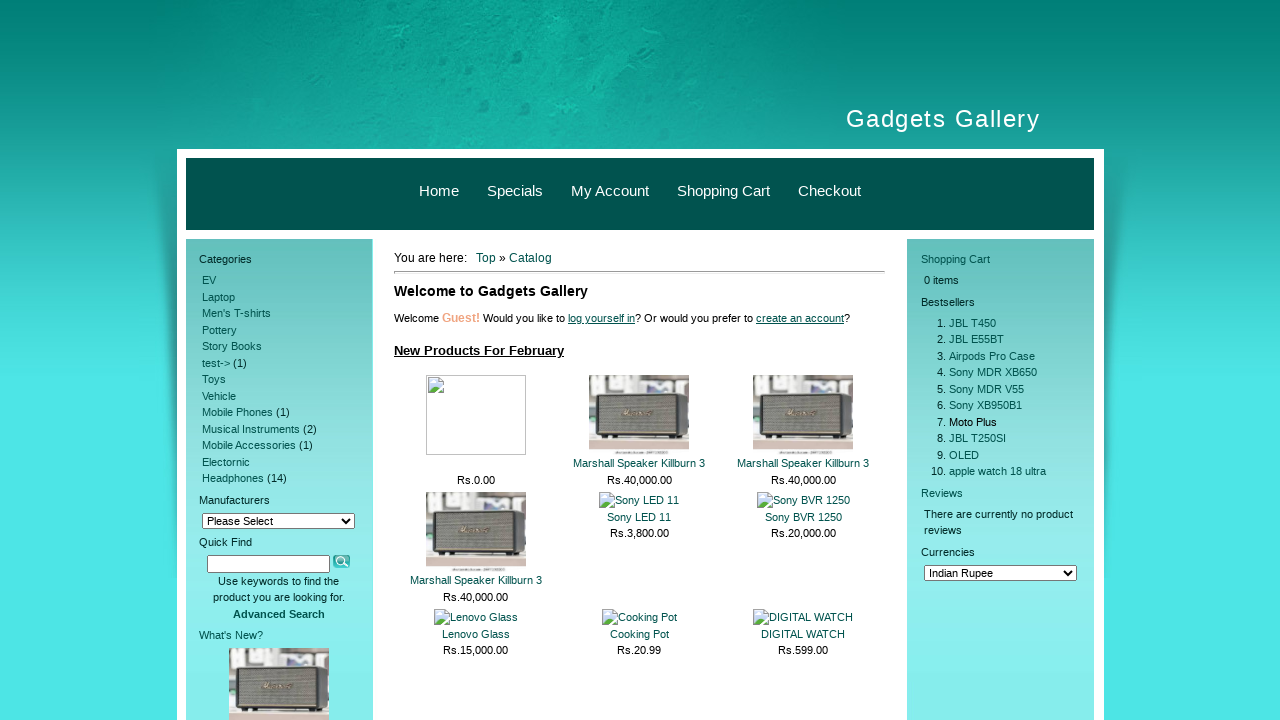

Bestsellers section loaded after returning from product 7/10
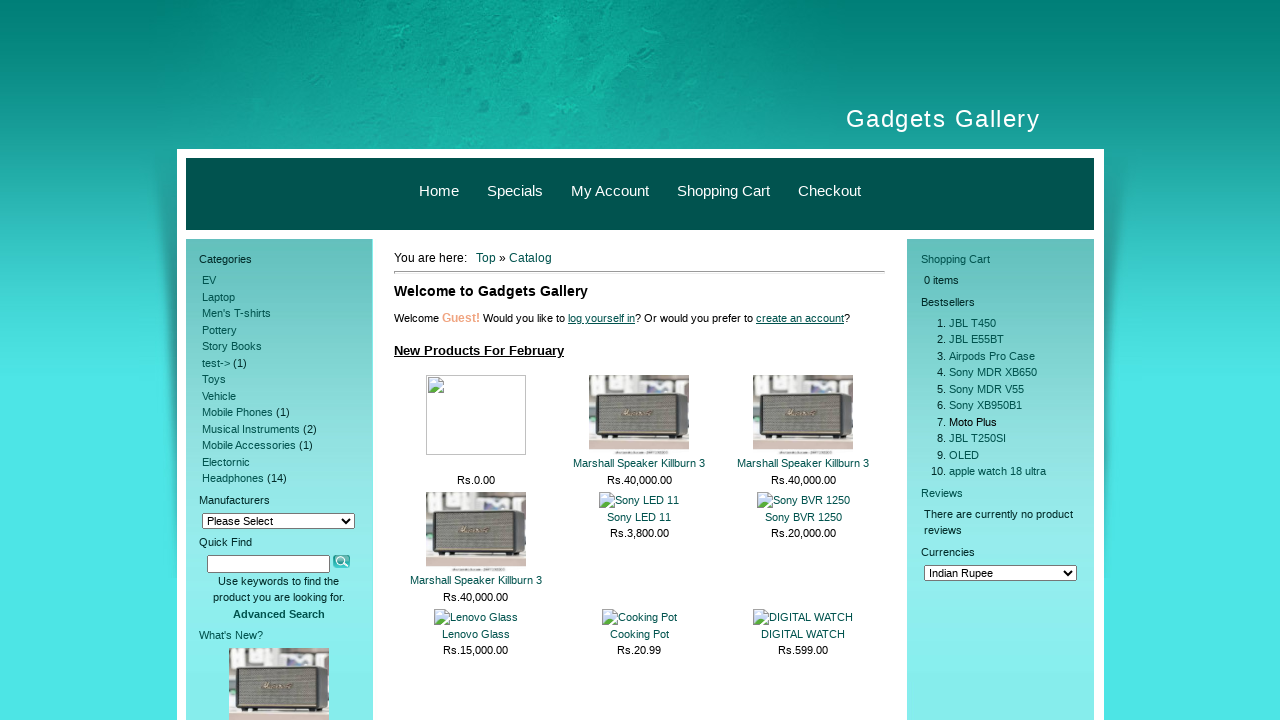

Re-located bestsellers section for product 8/10
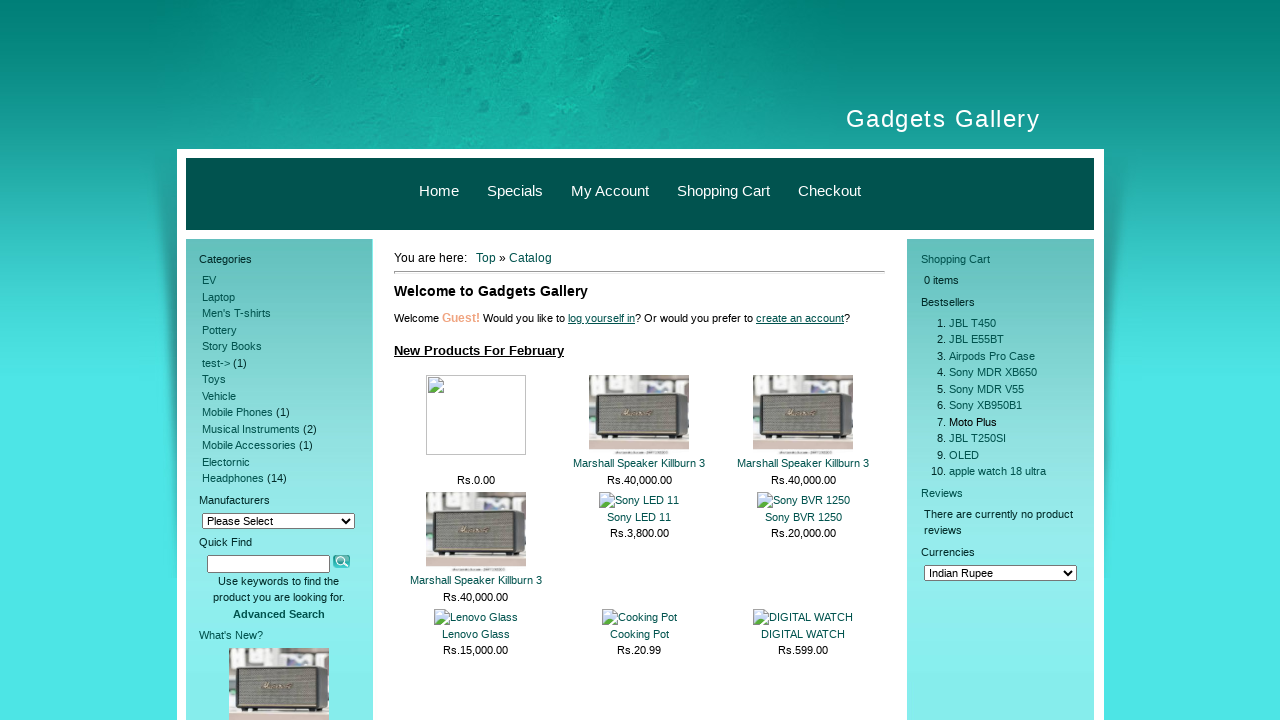

Re-retrieved bestseller links for product 8/10
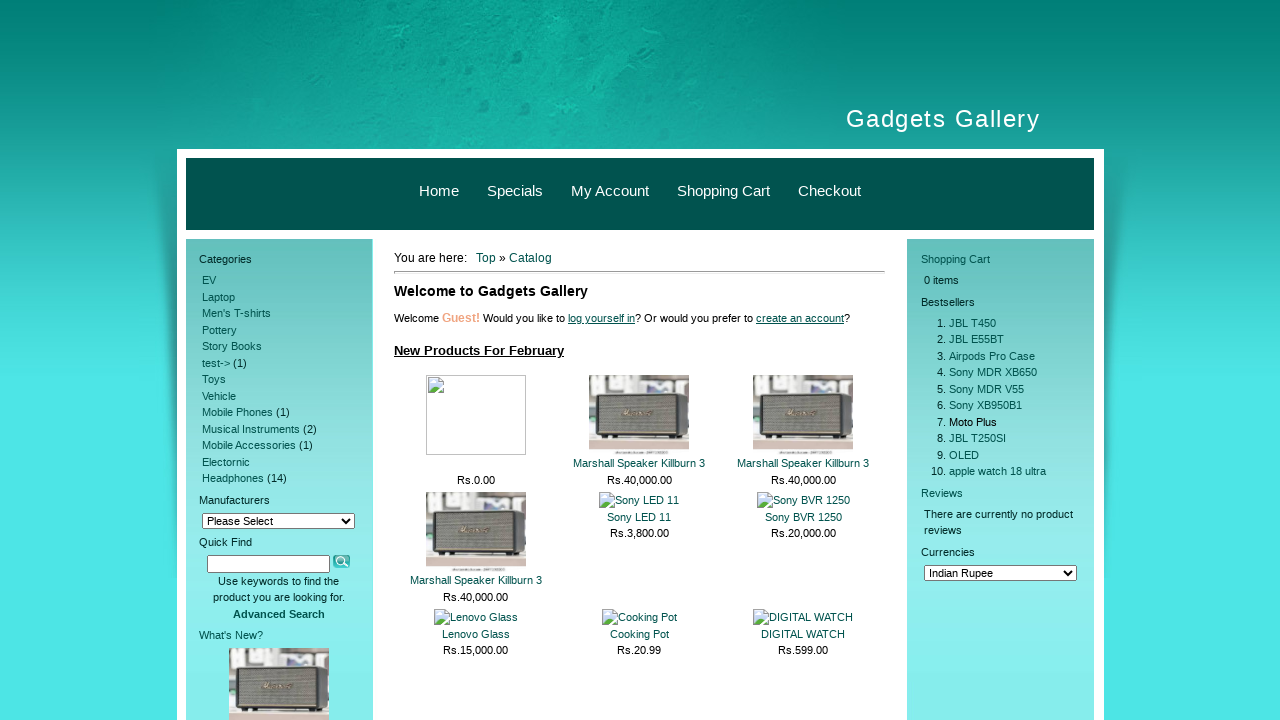

Clicked on bestseller product 8/10 at (978, 438) on //*[@id="right_sidebar"]/div[2]/div[2] >> a >> nth=7
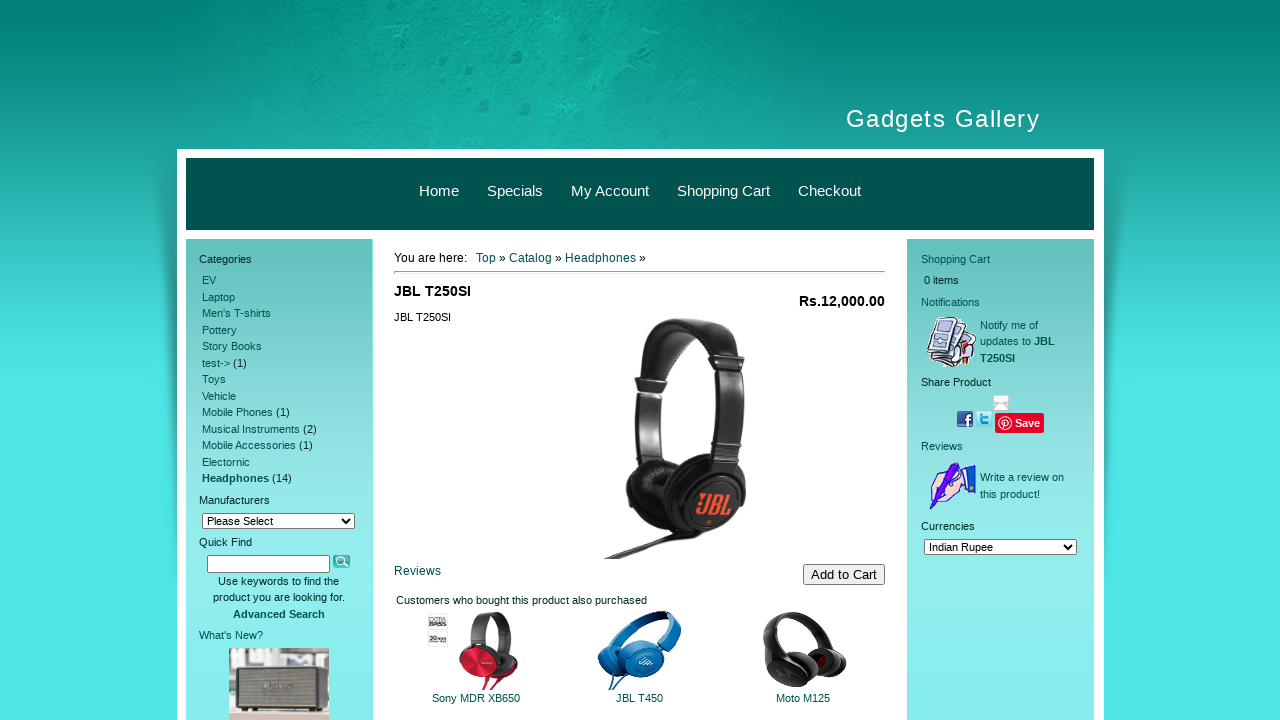

Product name loaded for product 8/10
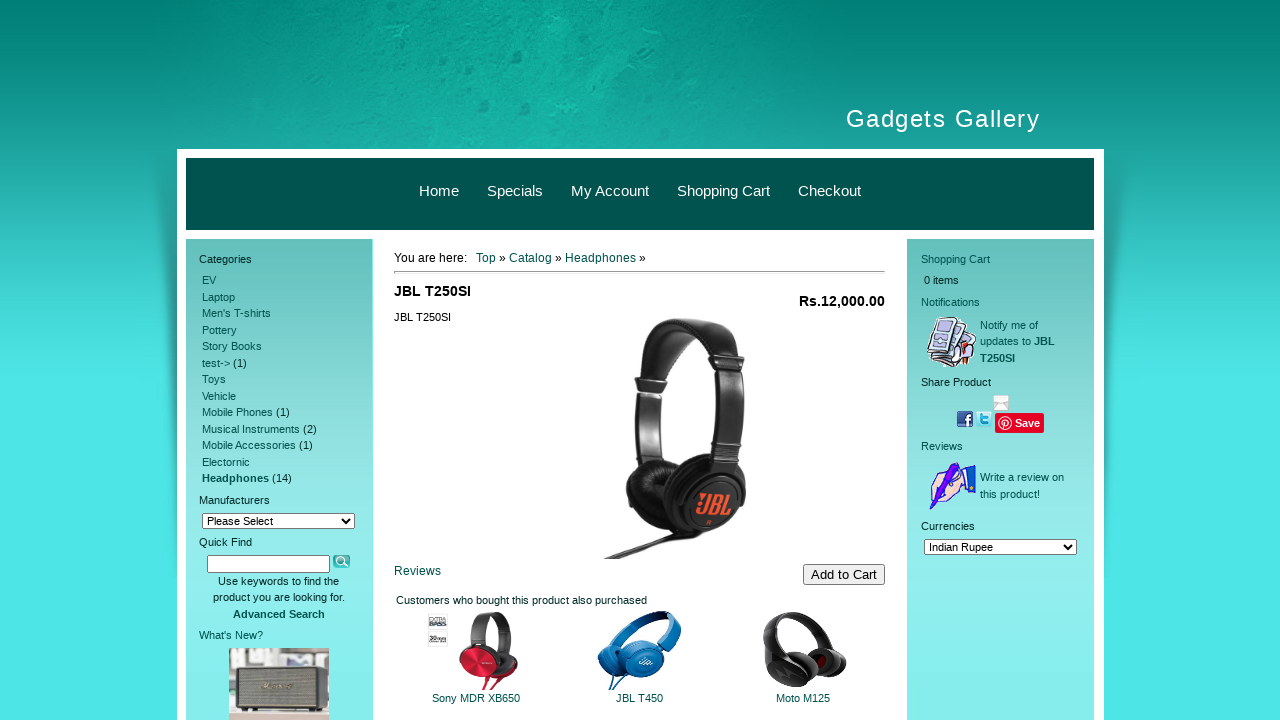

Product price loaded for product 8/10
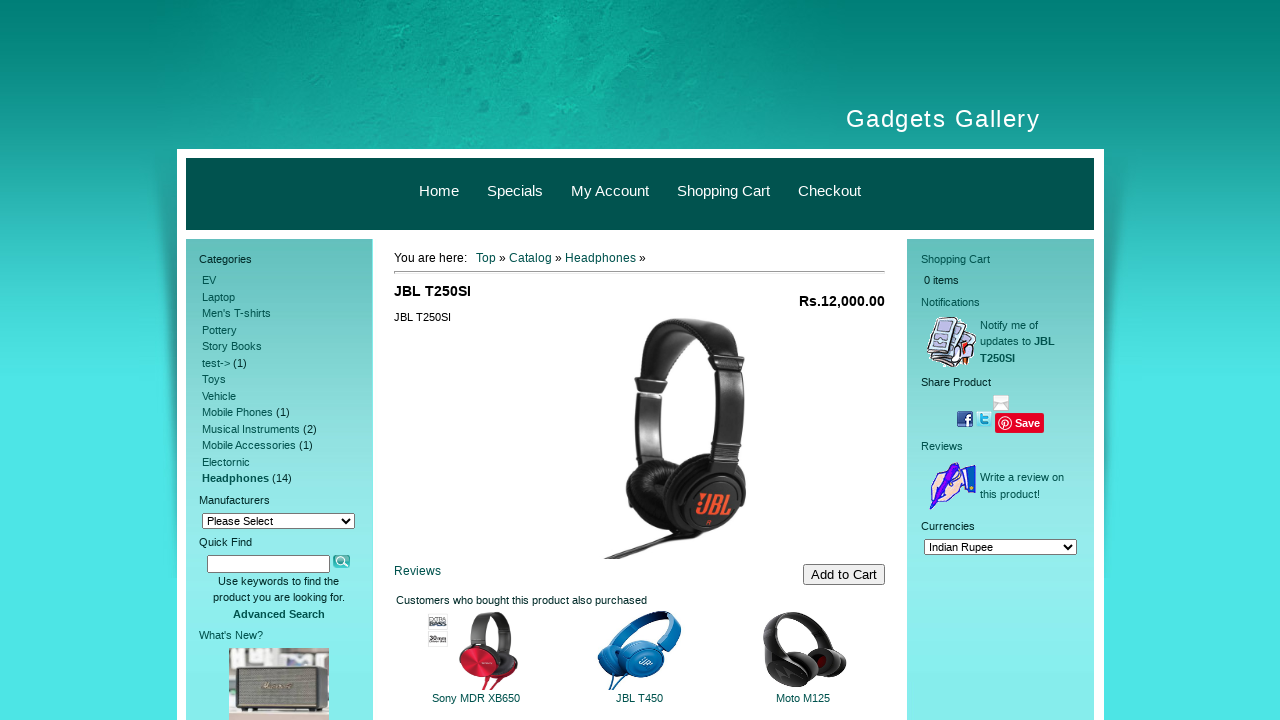

Navigated back to catalog page from product 8/10
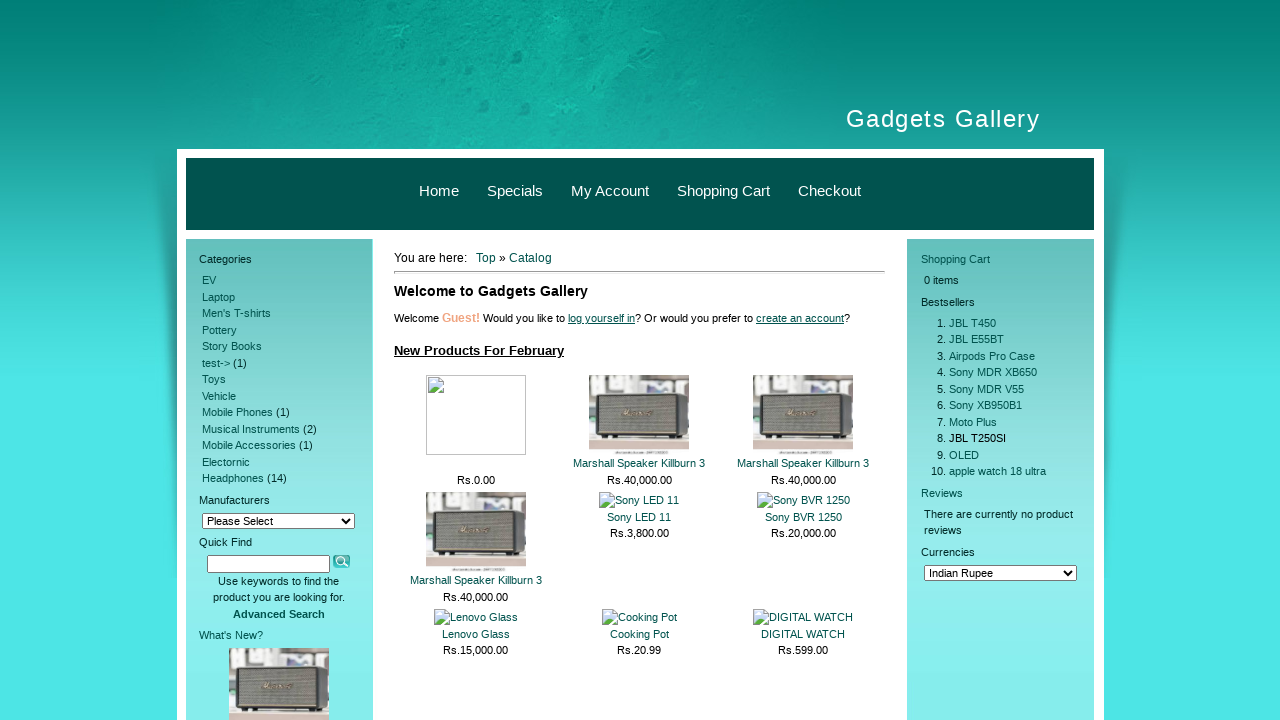

Bestsellers section loaded after returning from product 8/10
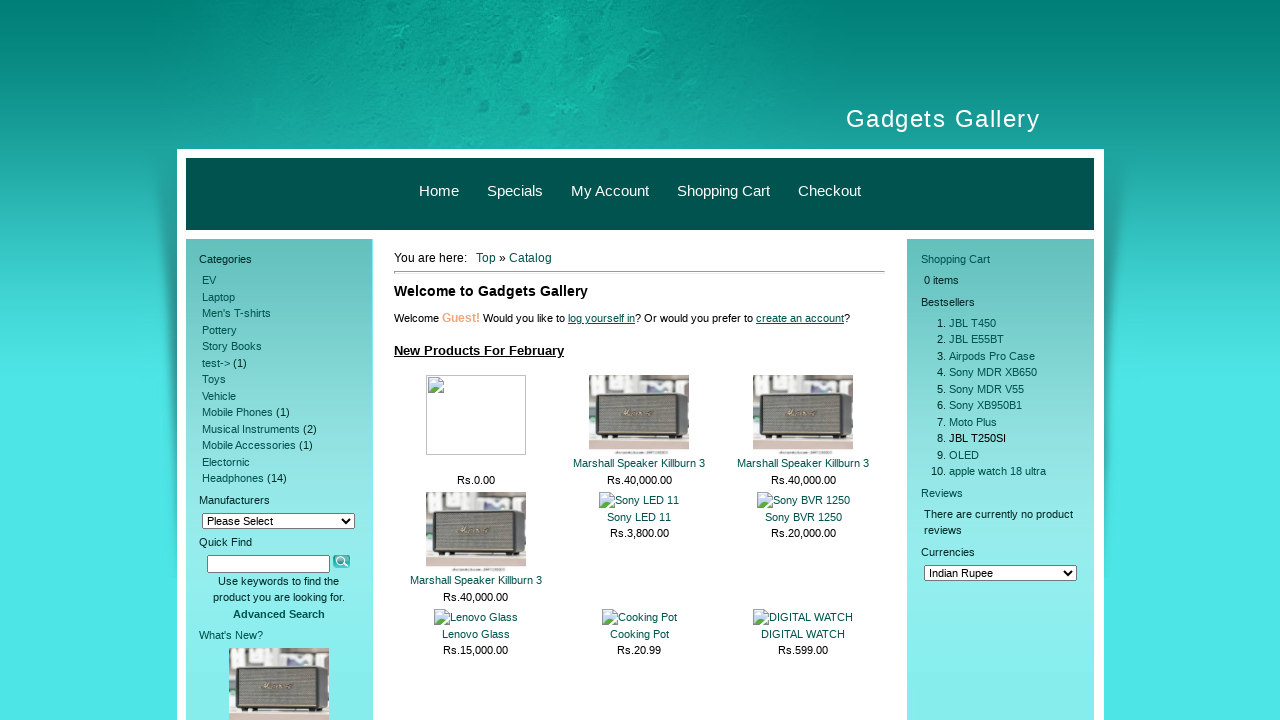

Re-located bestsellers section for product 9/10
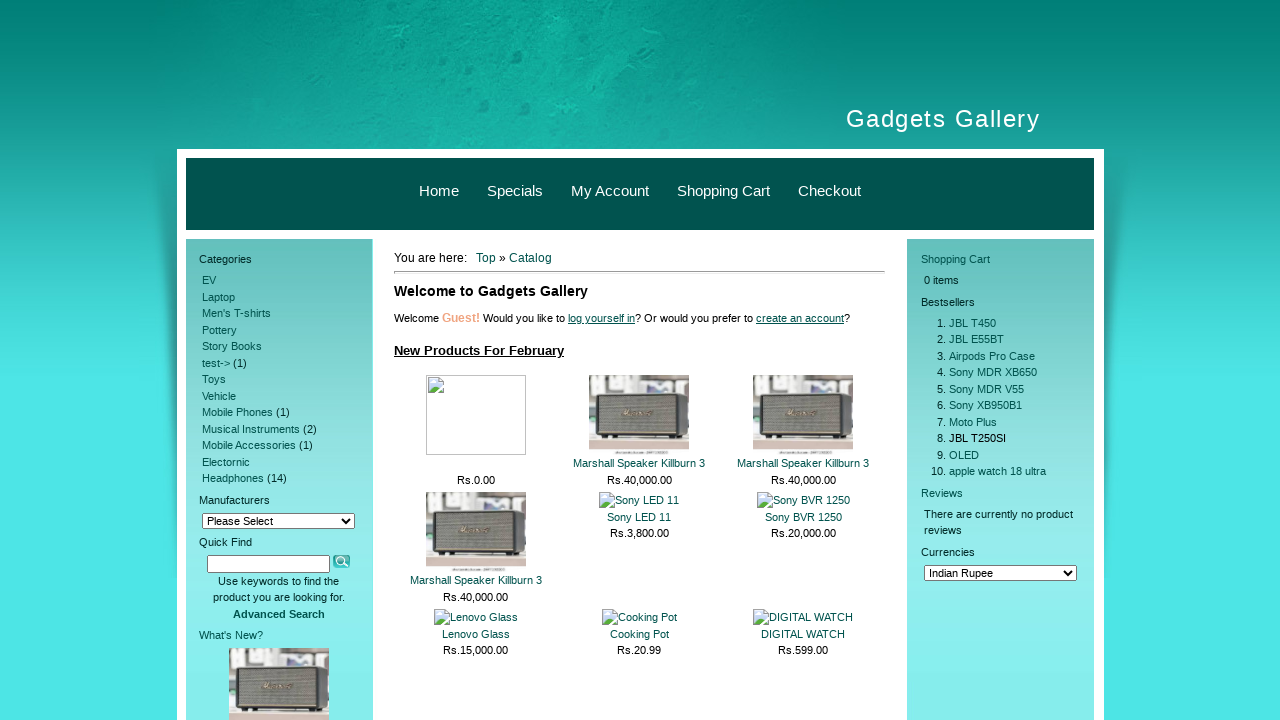

Re-retrieved bestseller links for product 9/10
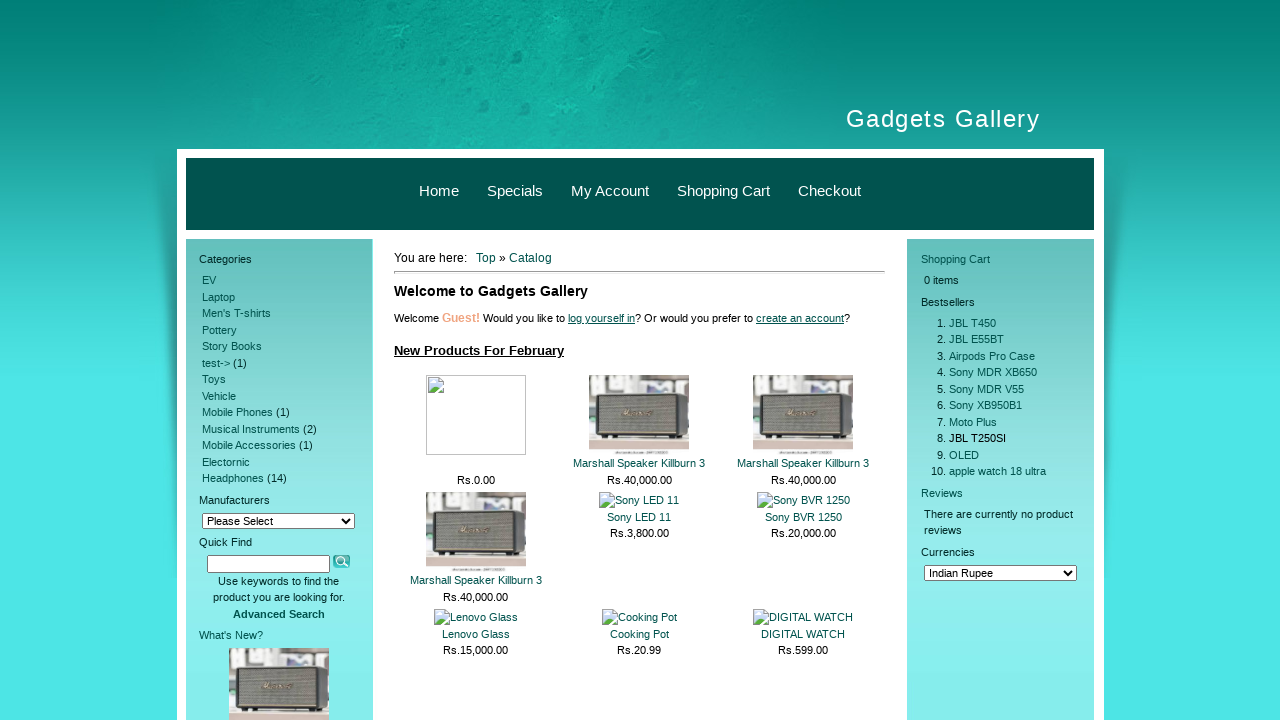

Clicked on bestseller product 9/10 at (964, 454) on //*[@id="right_sidebar"]/div[2]/div[2] >> a >> nth=8
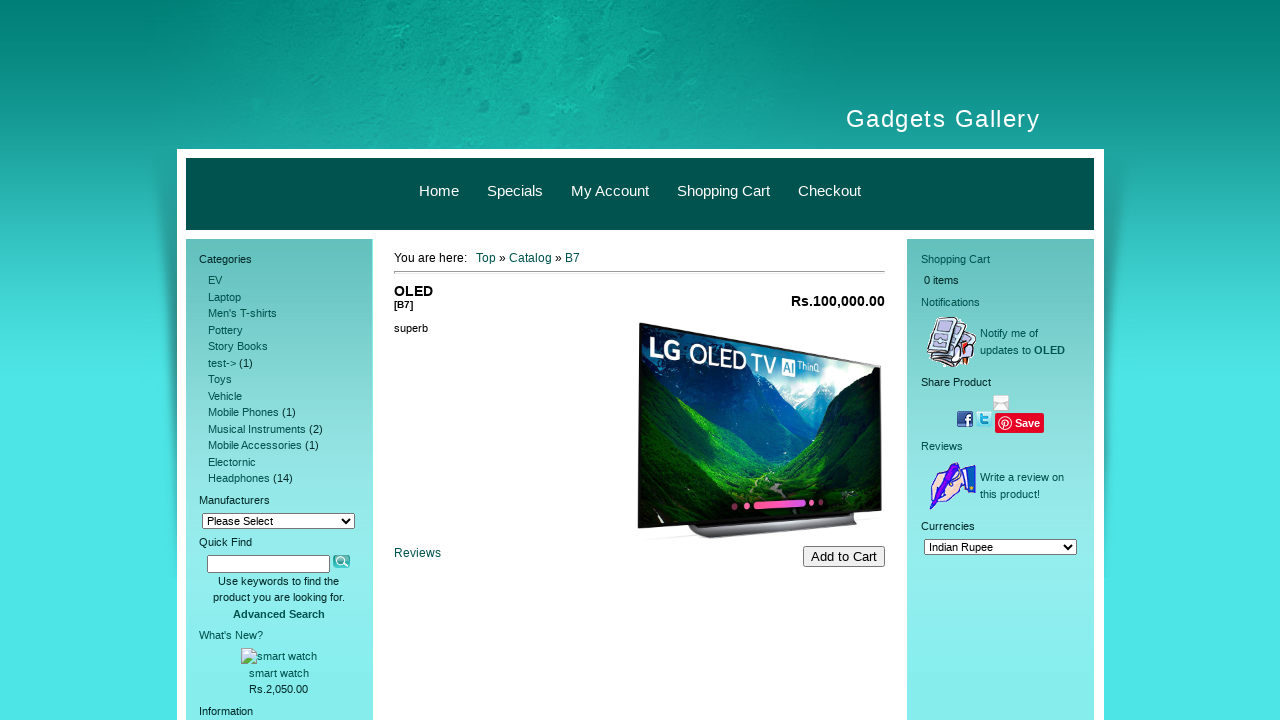

Product name loaded for product 9/10
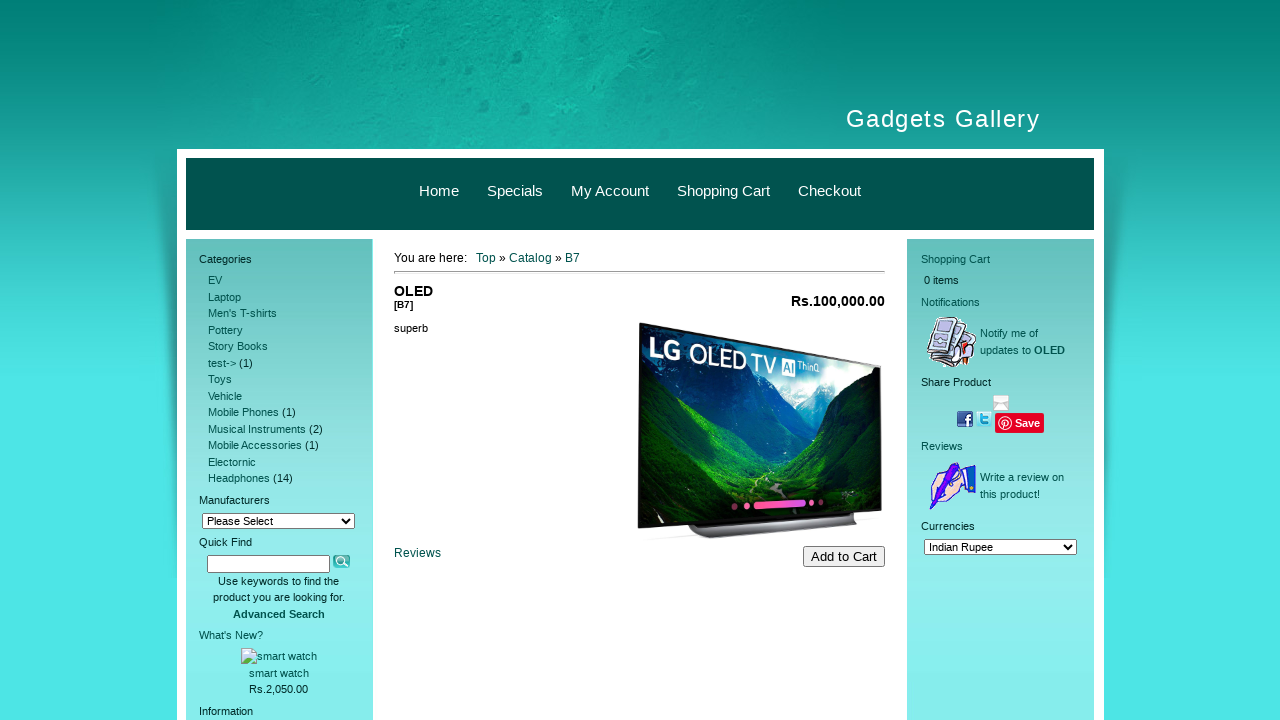

Product price loaded for product 9/10
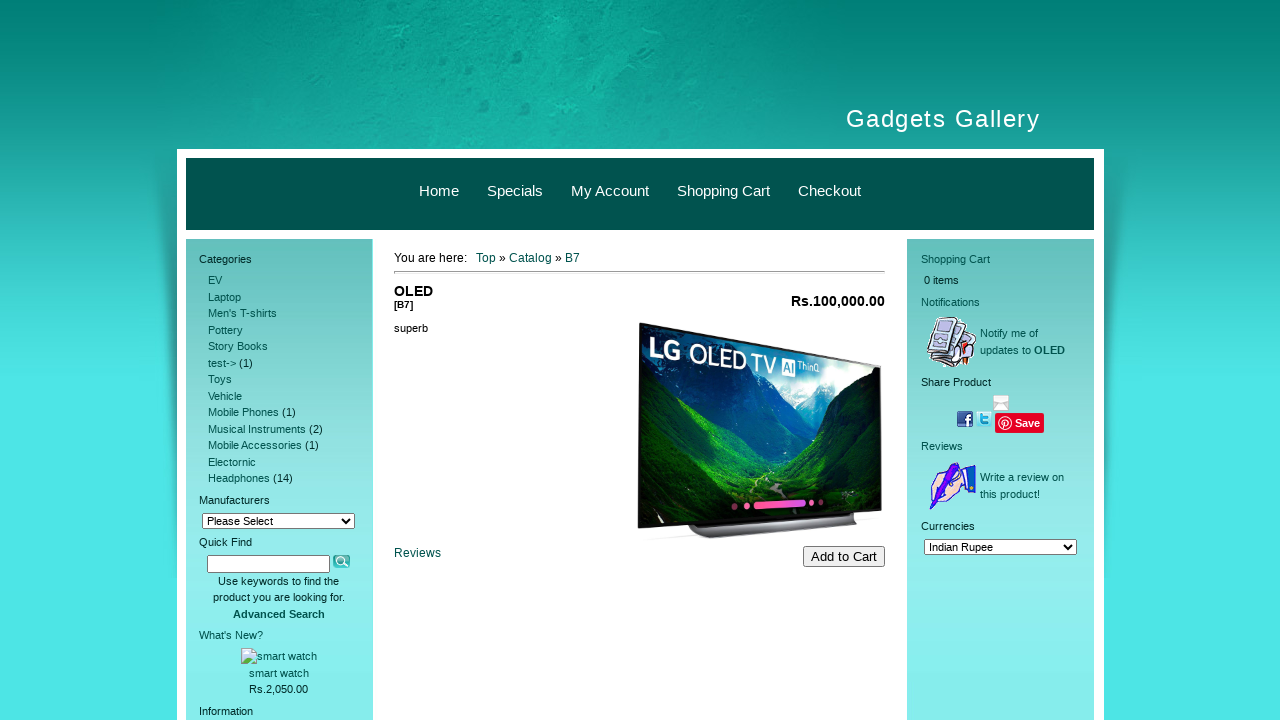

Navigated back to catalog page from product 9/10
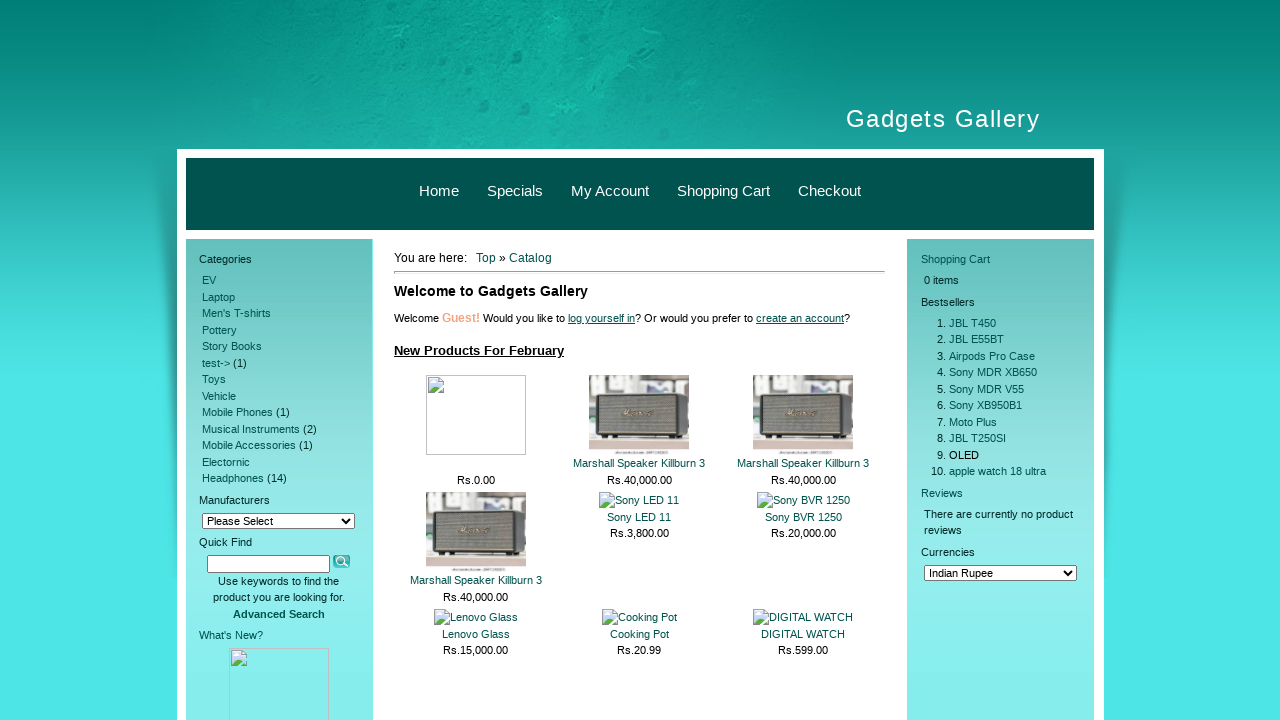

Bestsellers section loaded after returning from product 9/10
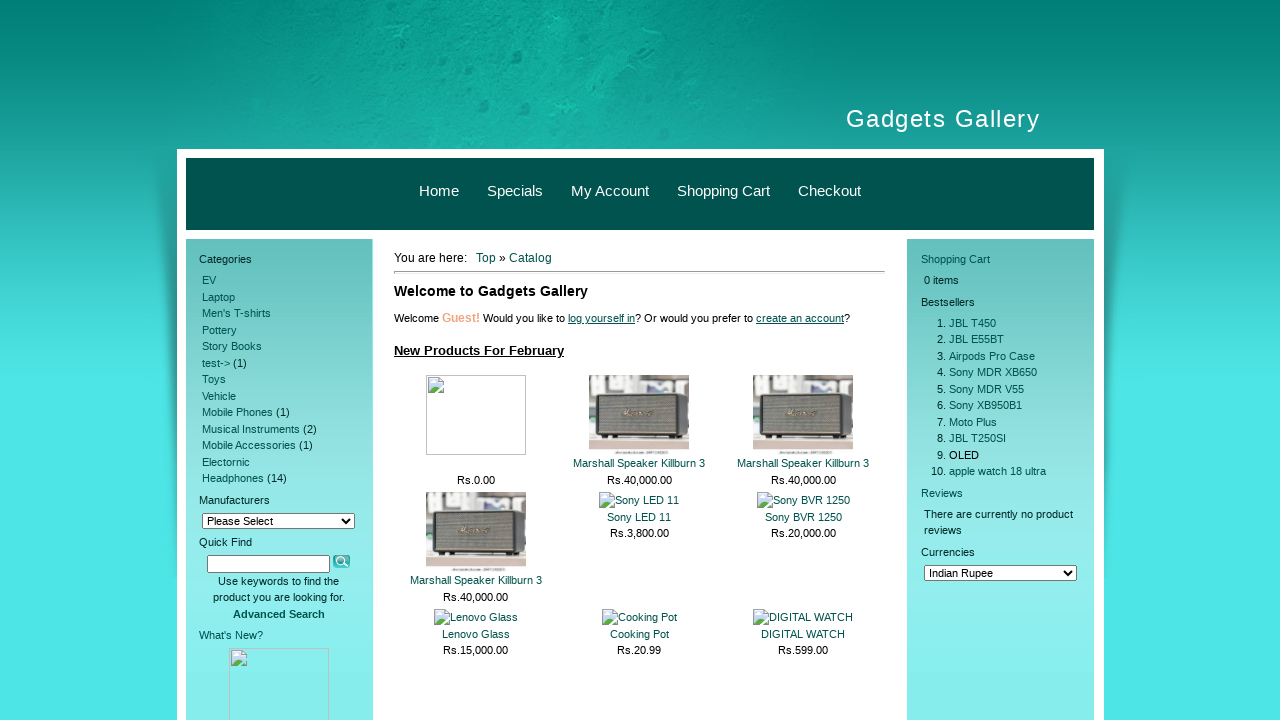

Re-located bestsellers section for product 10/10
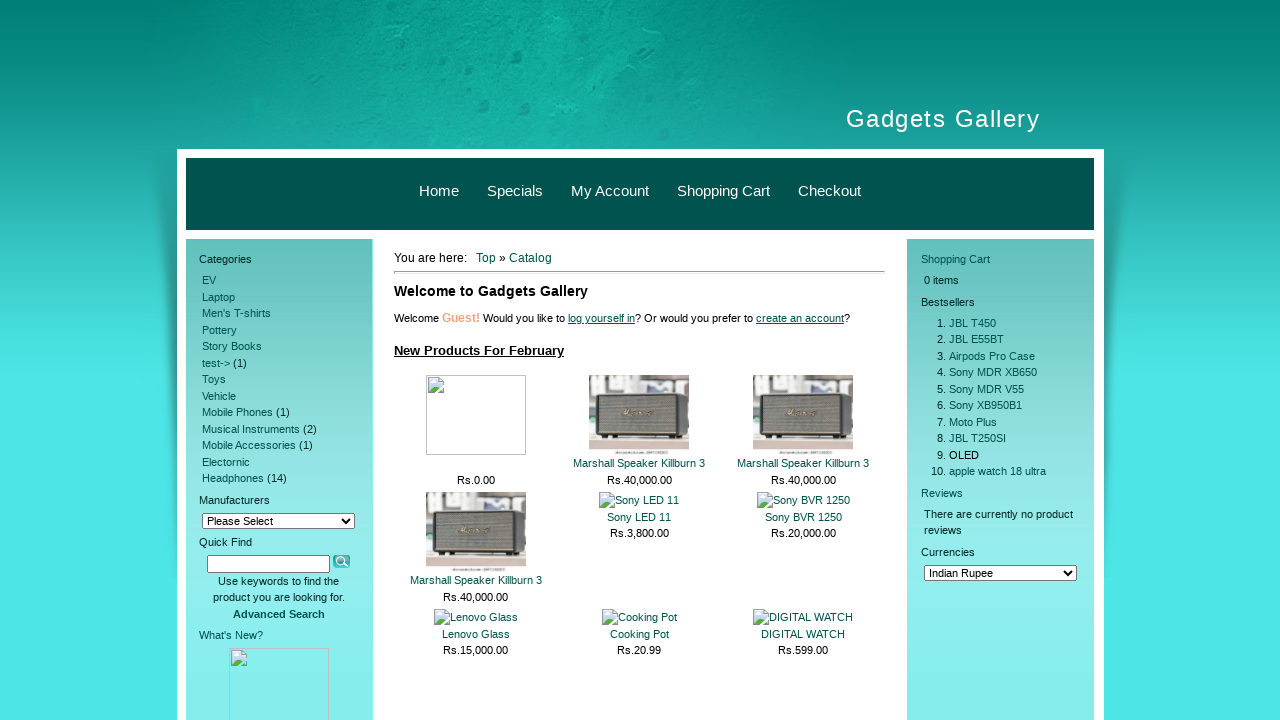

Re-retrieved bestseller links for product 10/10
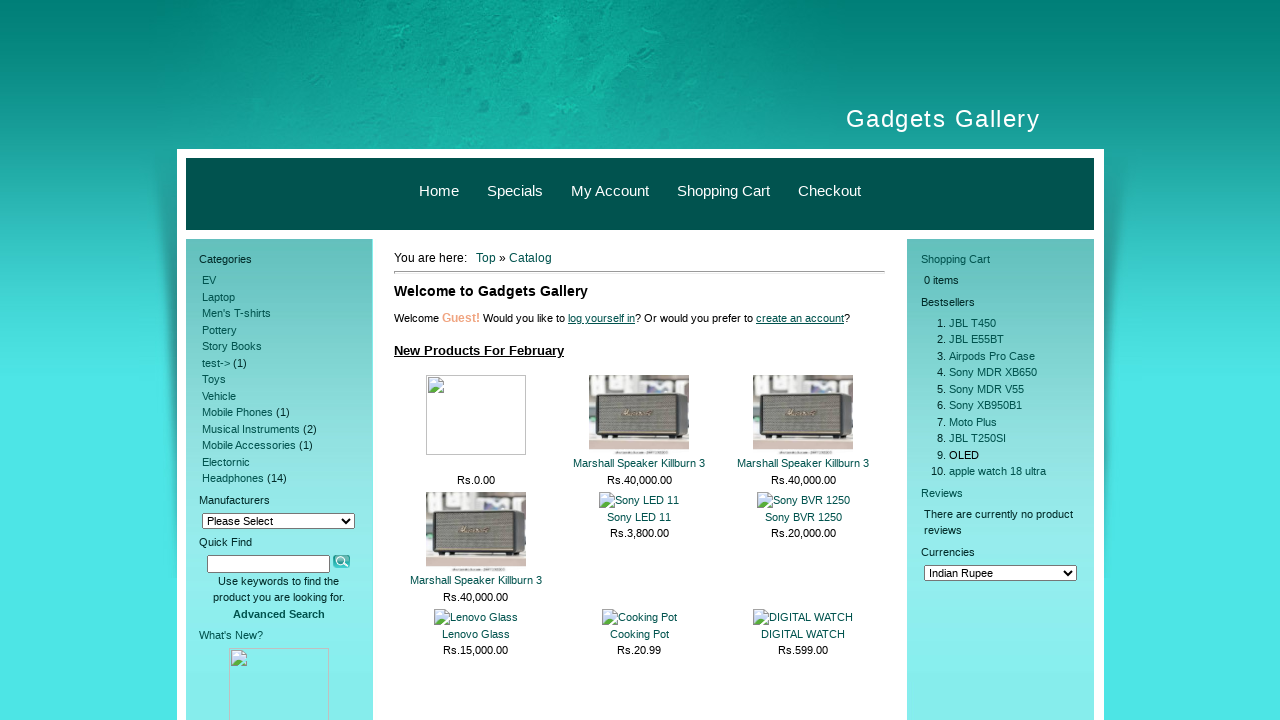

Clicked on bestseller product 10/10 at (998, 471) on //*[@id="right_sidebar"]/div[2]/div[2] >> a >> nth=9
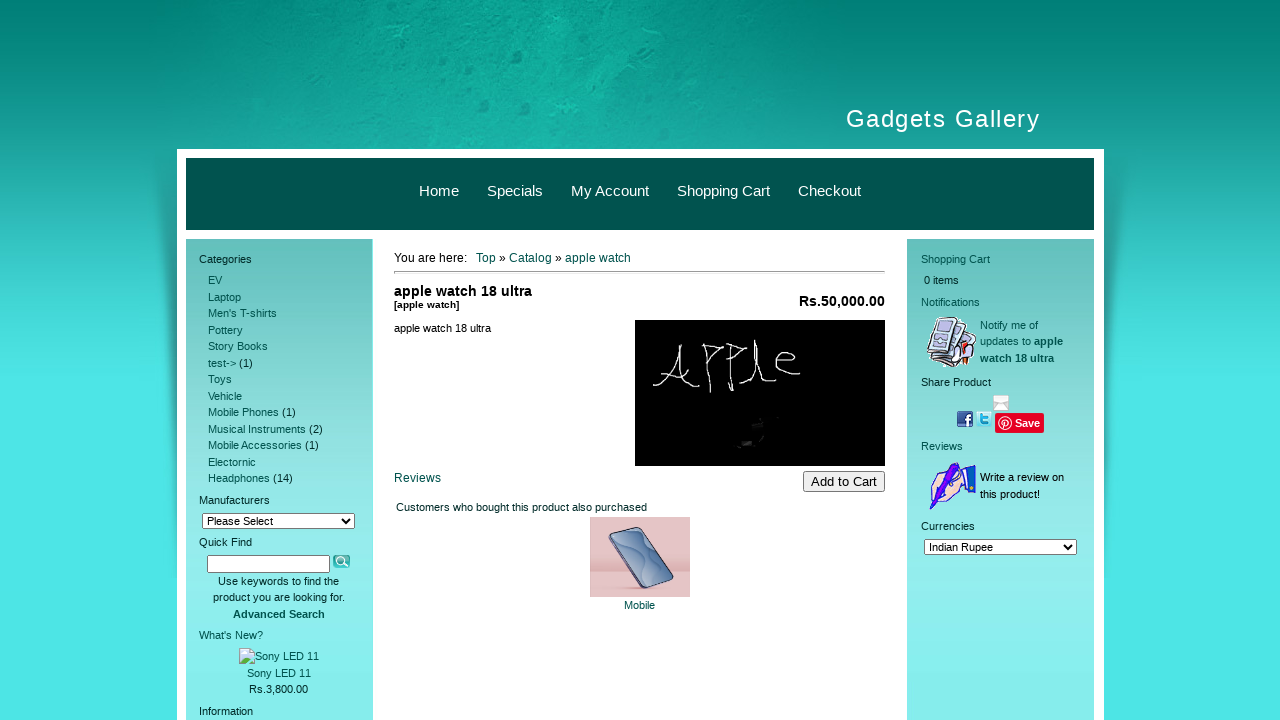

Product name loaded for product 10/10
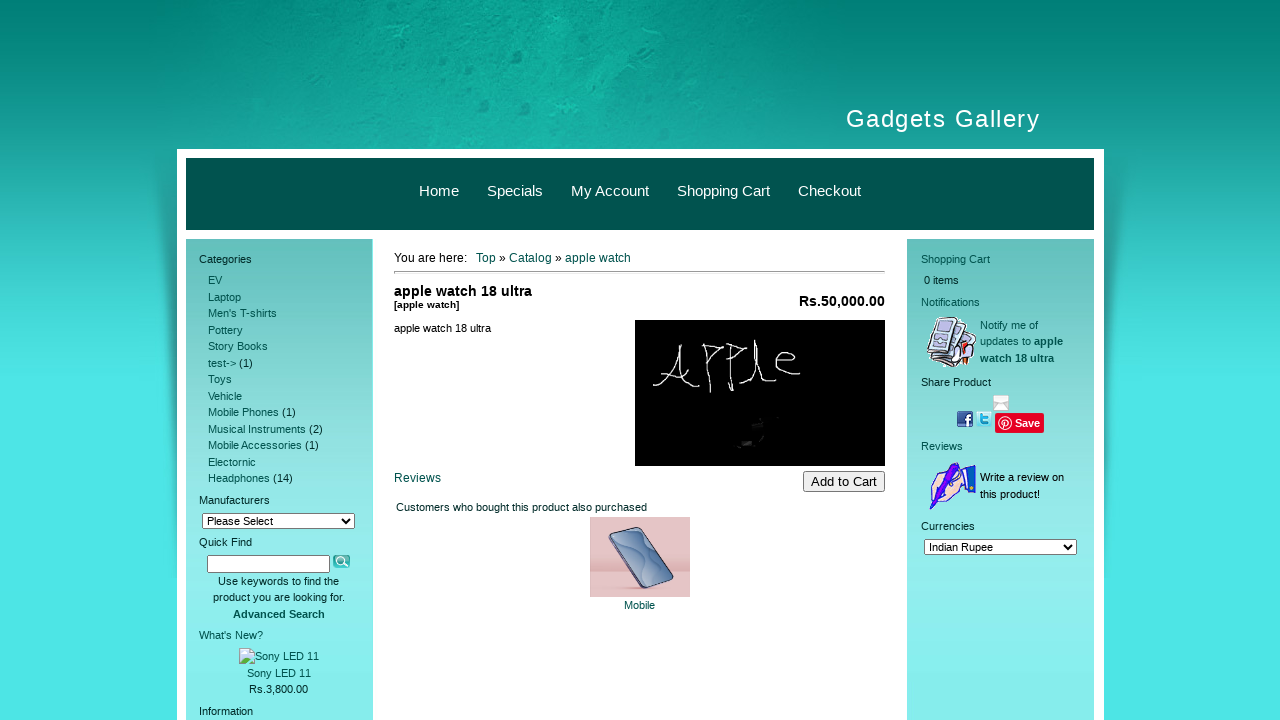

Product price loaded for product 10/10
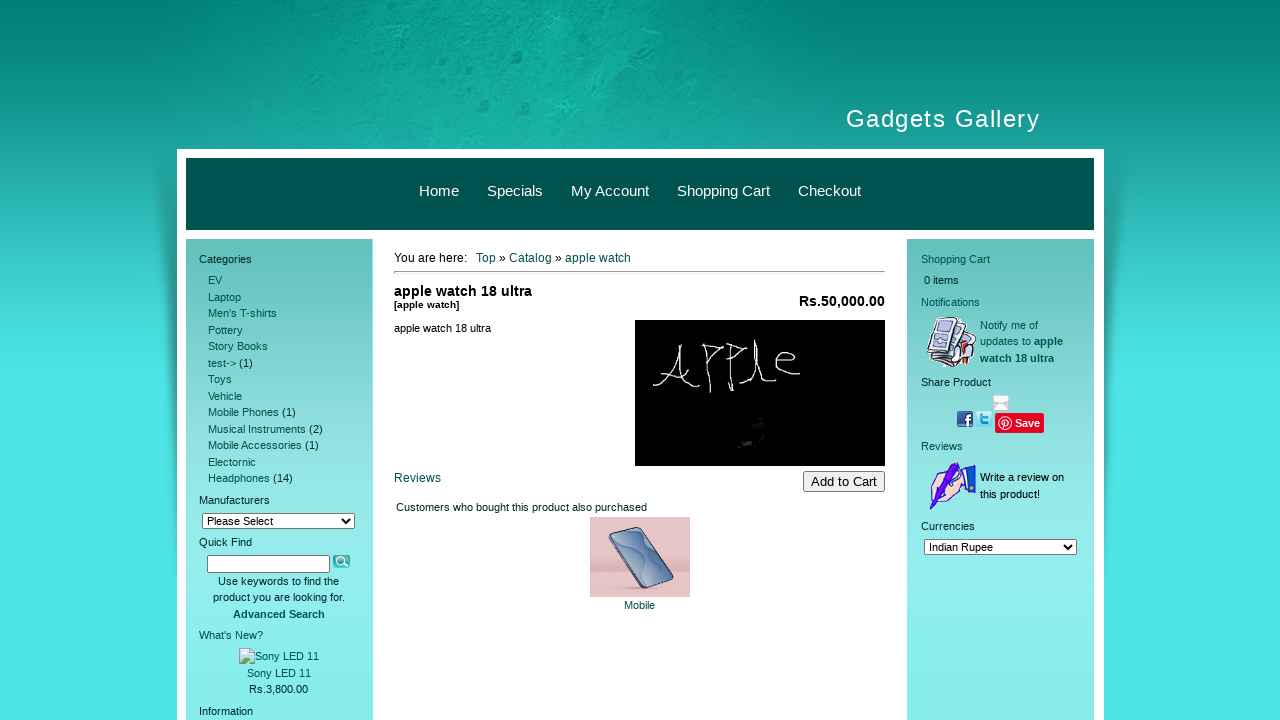

Navigated back to catalog page from product 10/10
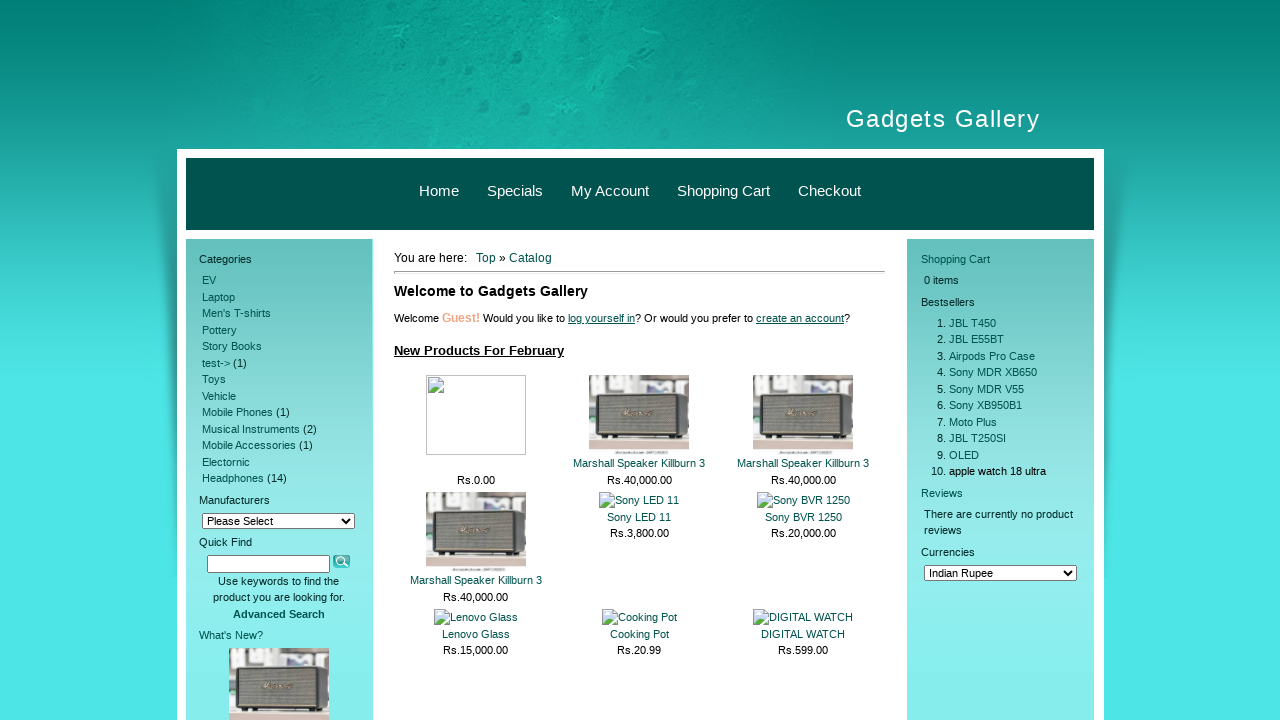

Bestsellers section loaded after returning from product 10/10
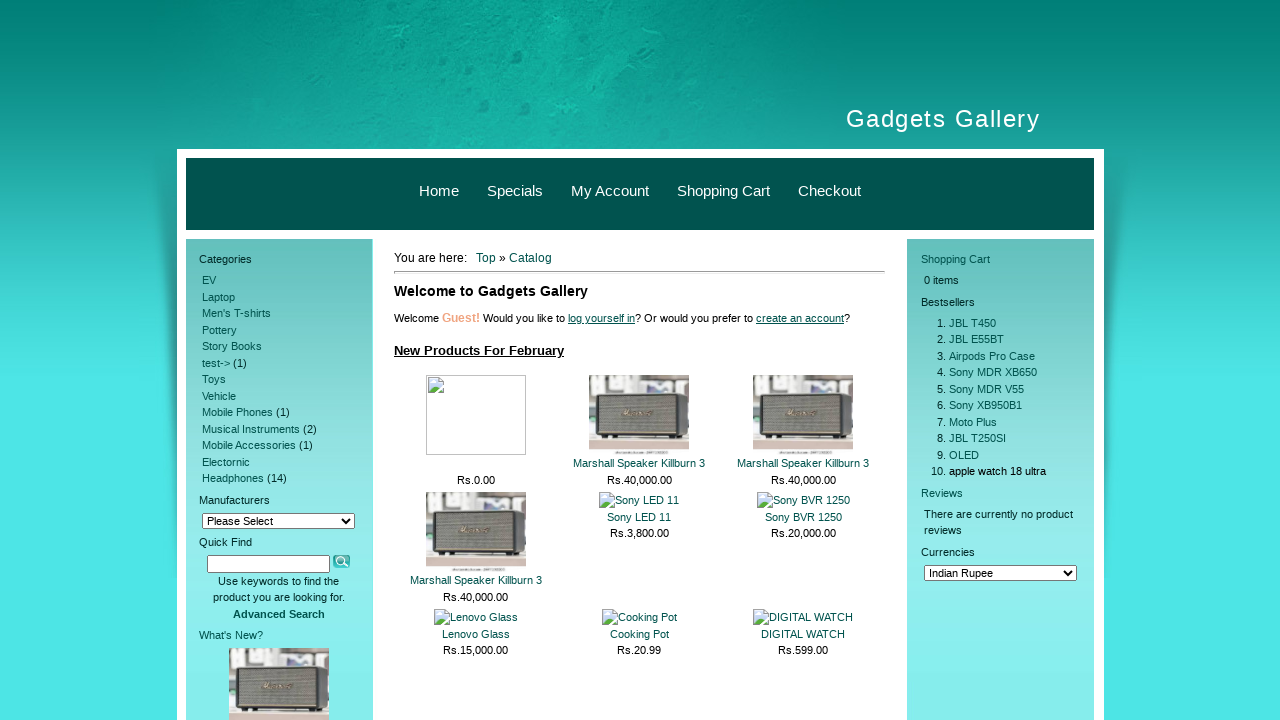

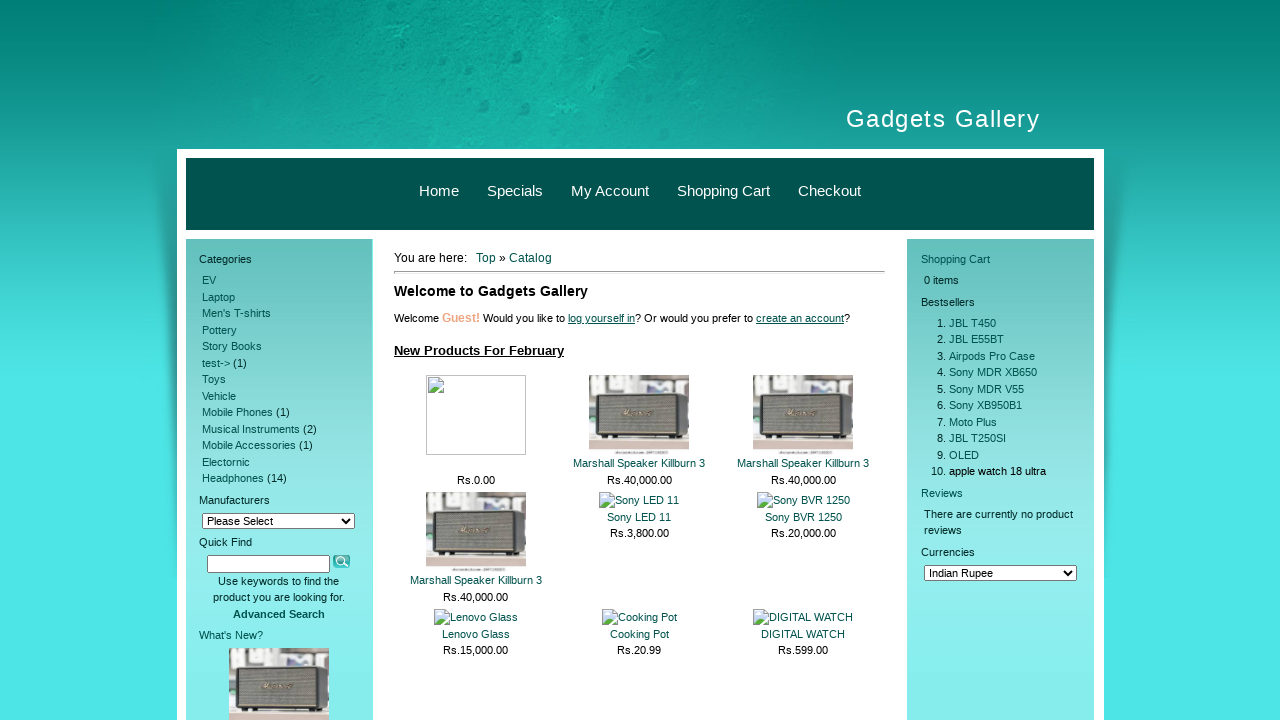